Tests the FAQ accordion section on a scooter rental website by clicking on each question and verifying that the correct answer text is displayed. The test covers 8 FAQ items about pricing, ordering, rental time, and delivery.

Starting URL: https://qa-scooter.praktikum-services.ru/

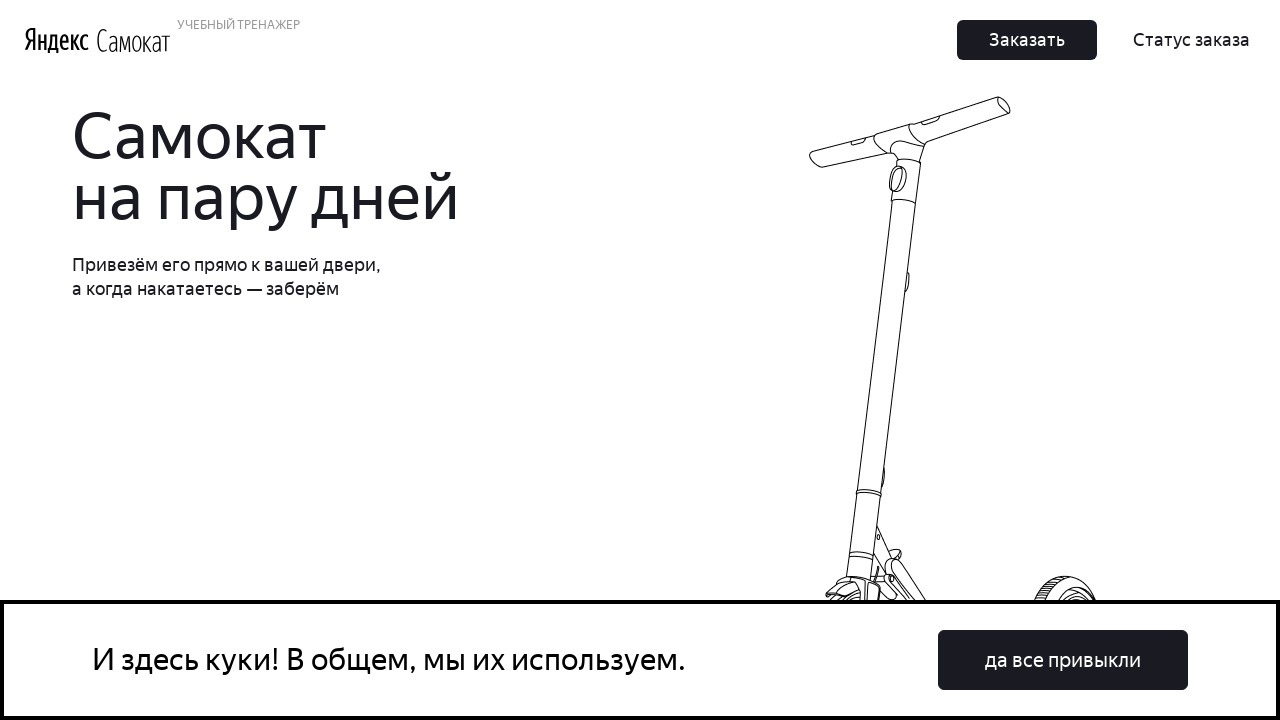

Scrolled to FAQ question selector div#accordion__heading-0
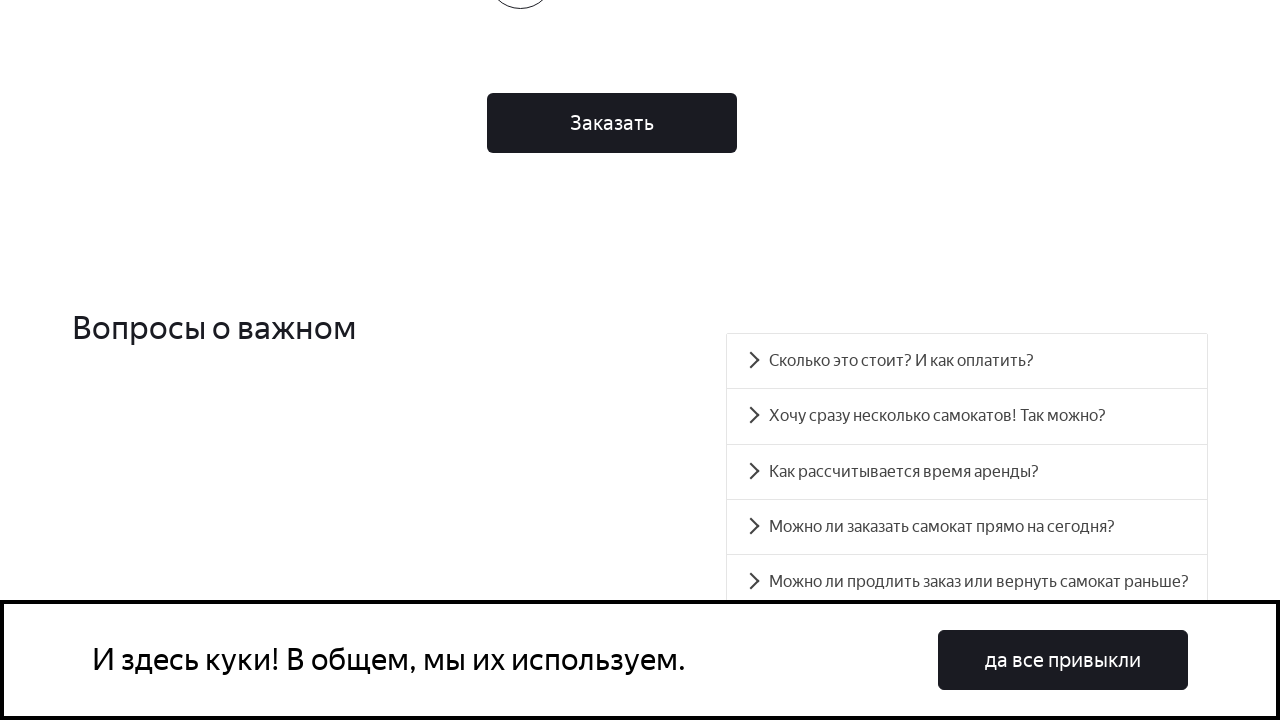

FAQ question element is now visible: 'Сколько это стоит? И как оплатить?'
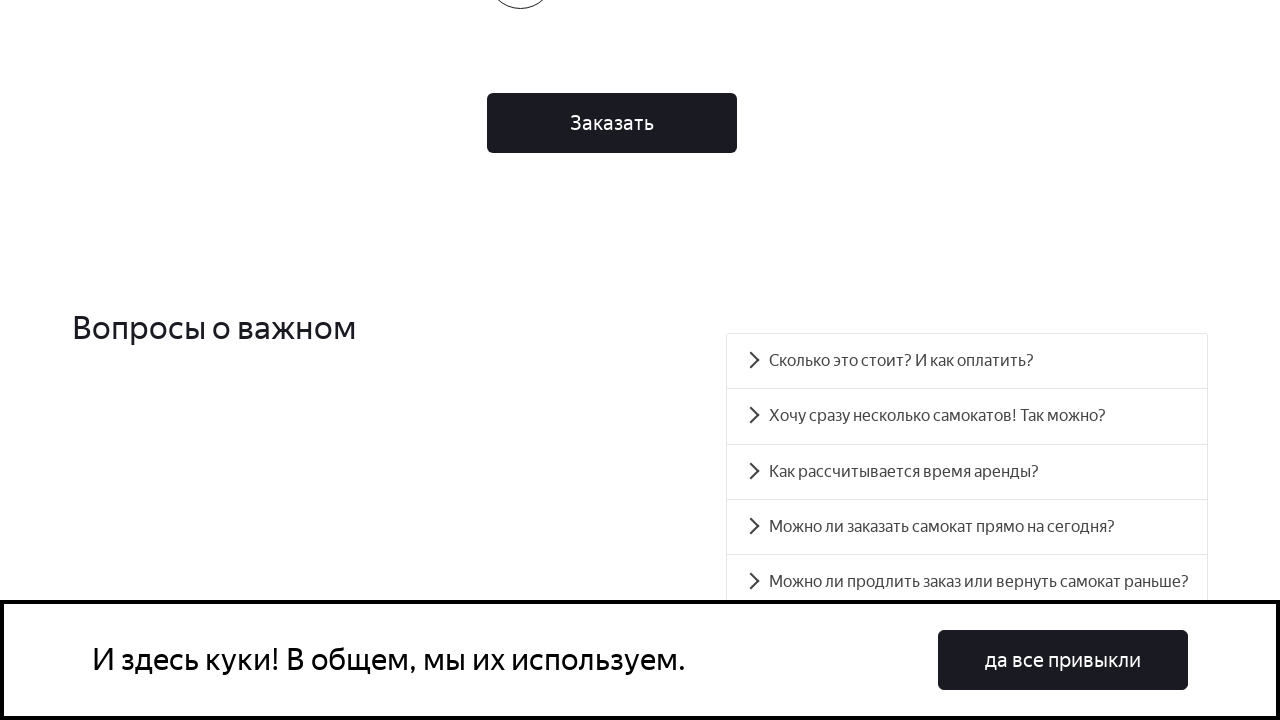

Verified FAQ question text matches expected: 'Сколько это стоит? И как оплатить?'
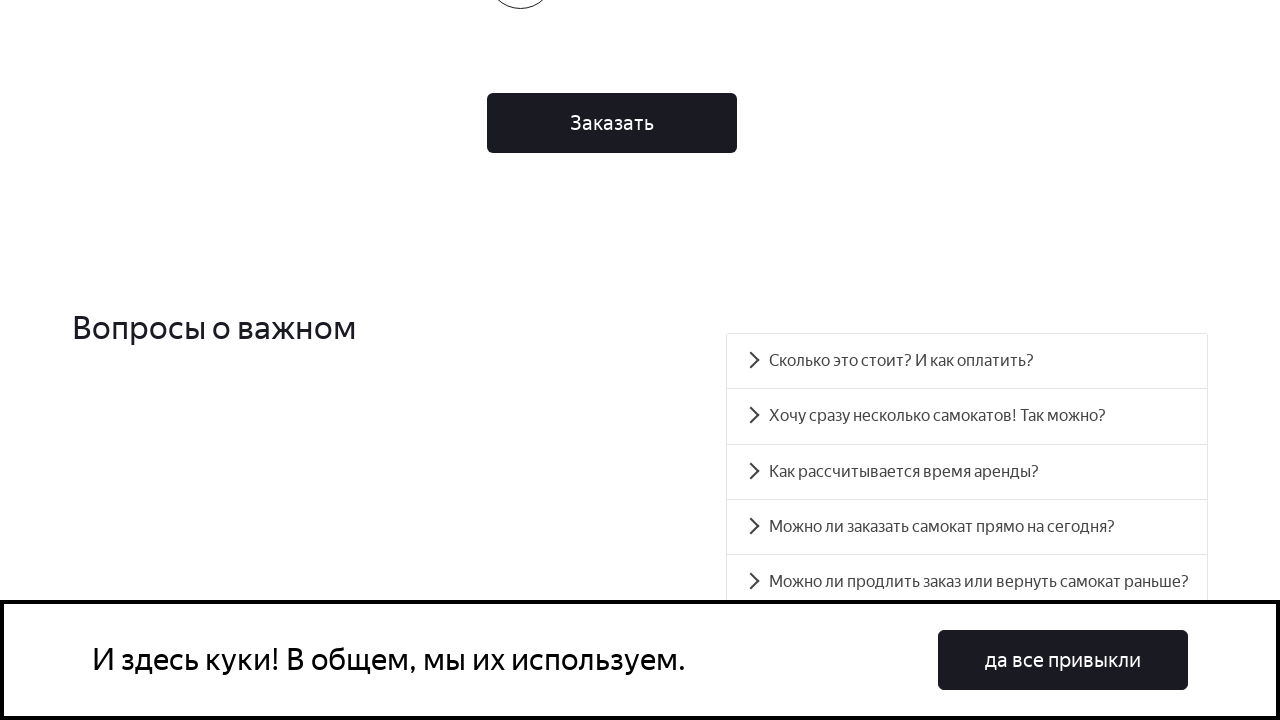

Clicked FAQ question to expand accordion answer at (967, 361) on div#accordion__heading-0
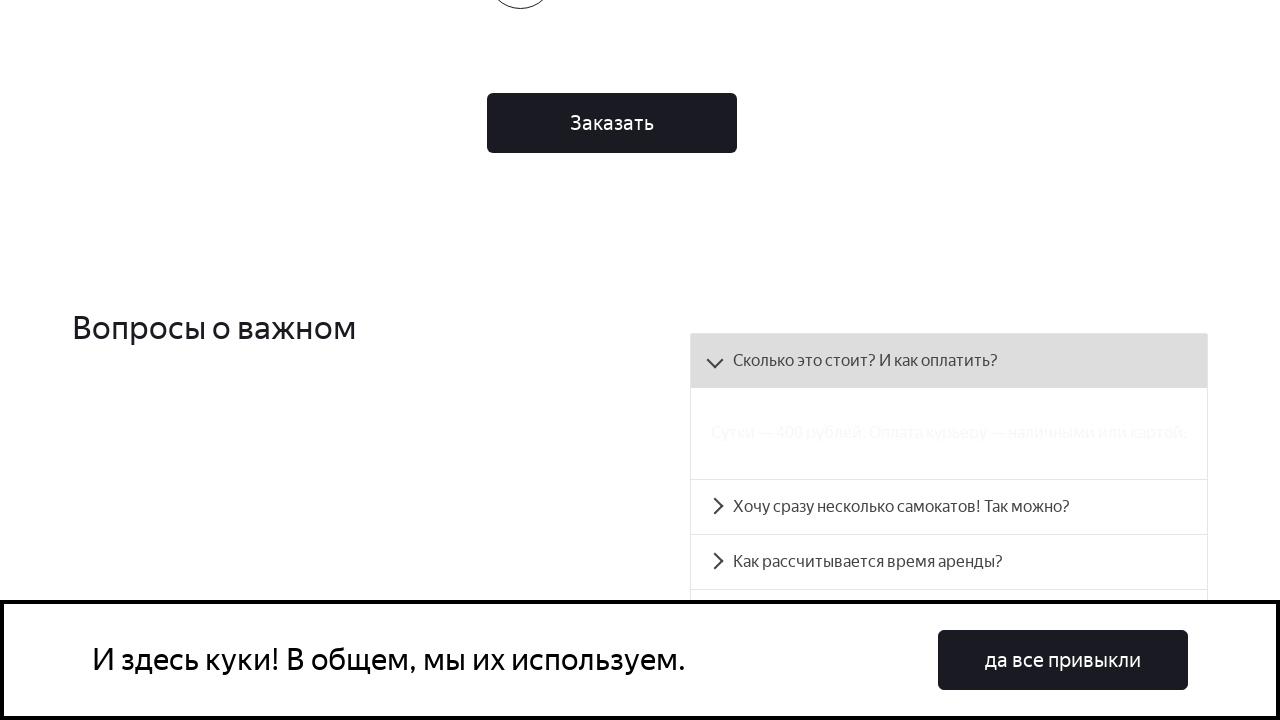

FAQ answer element is now visible for selector div#accordion__panel-0
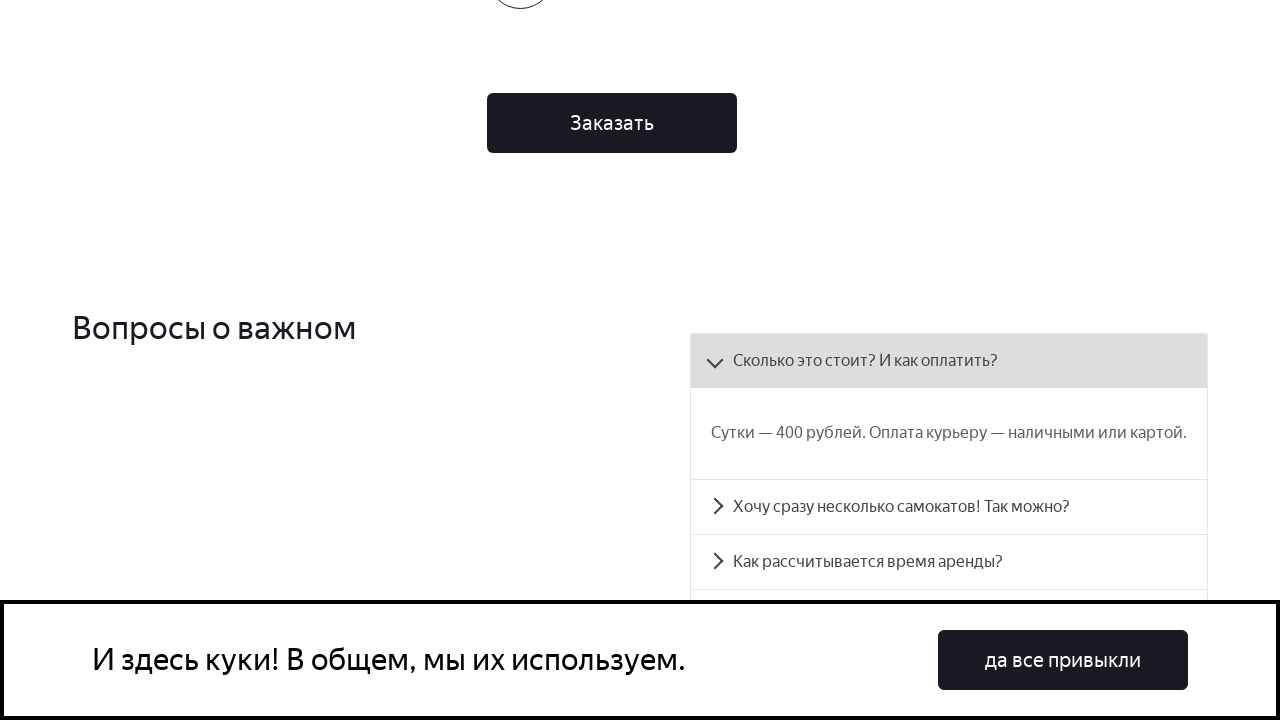

Verified FAQ answer text matches expected content
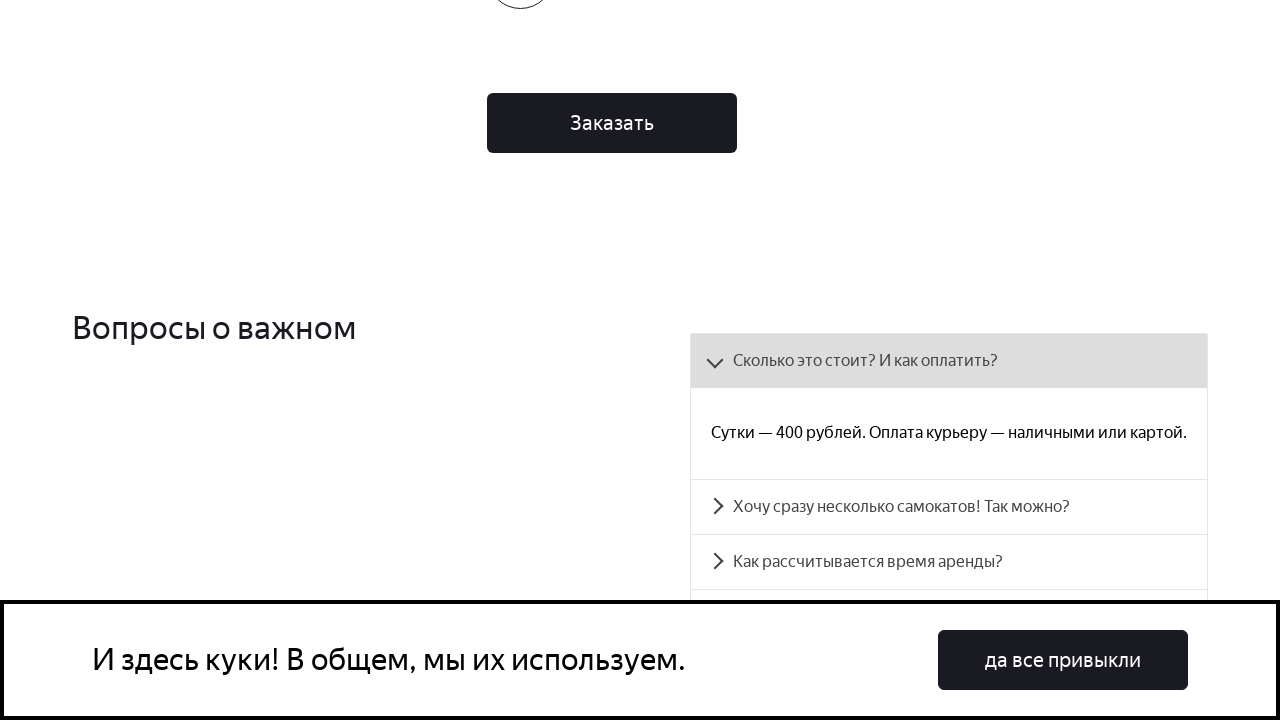

Scrolled to FAQ question selector div#accordion__heading-1
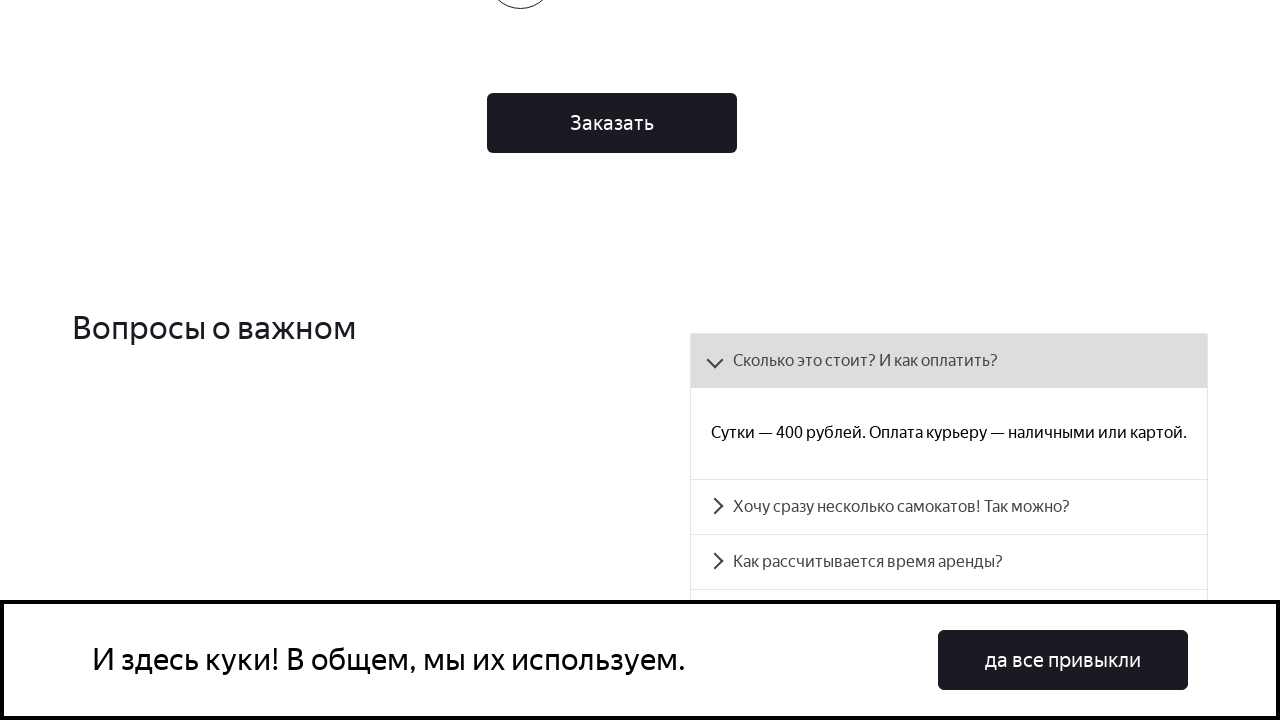

FAQ question element is now visible: 'Хочу сразу несколько самокатов! Так можно?'
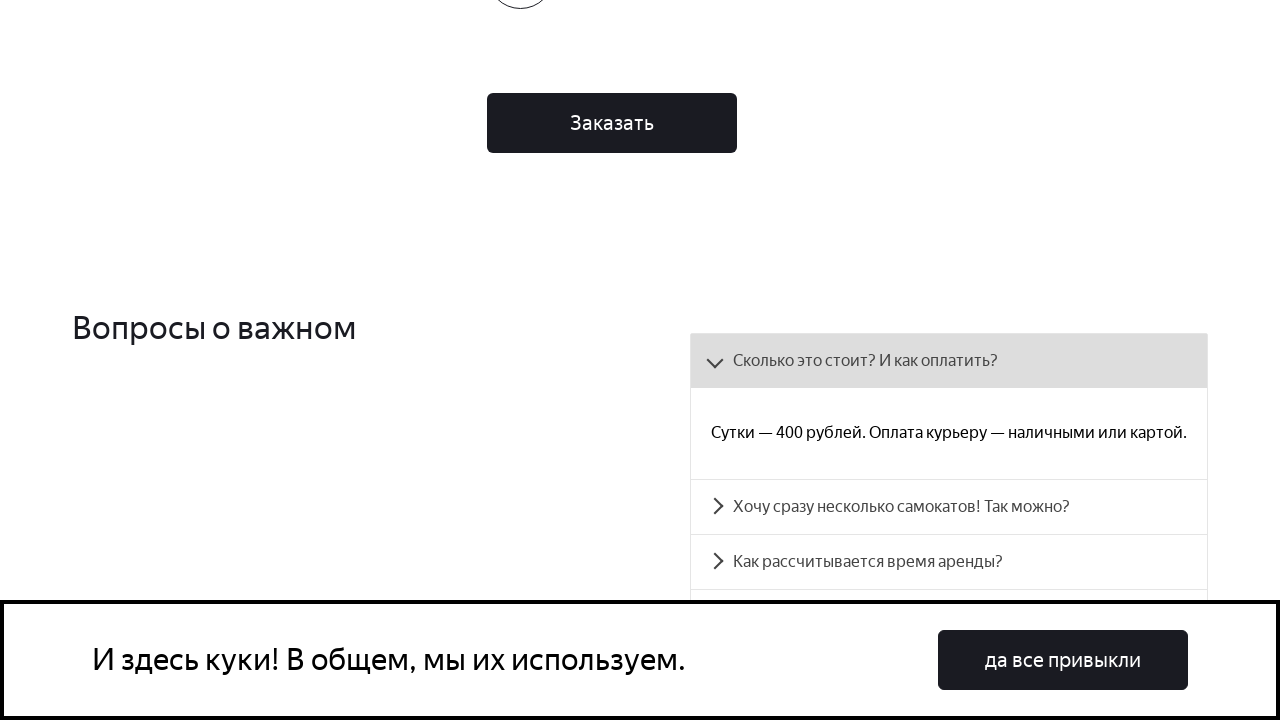

Verified FAQ question text matches expected: 'Хочу сразу несколько самокатов! Так можно?'
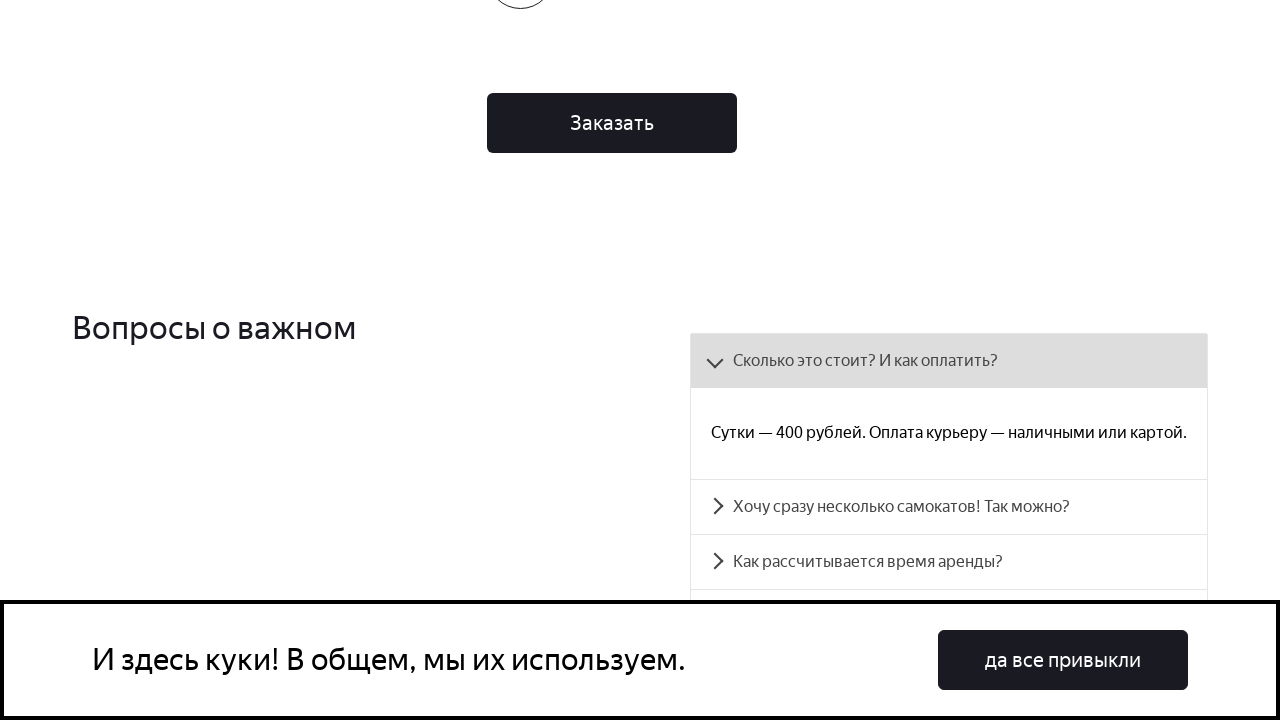

Clicked FAQ question to expand accordion answer at (949, 507) on div#accordion__heading-1
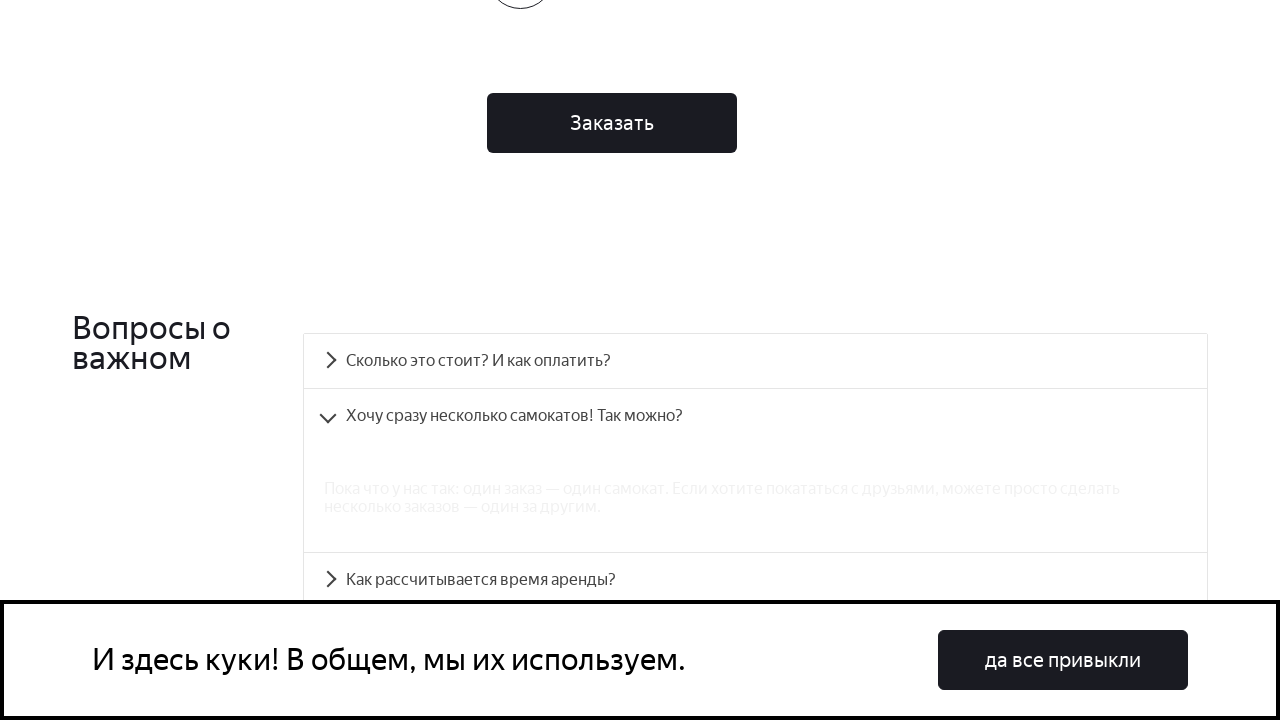

FAQ answer element is now visible for selector div#accordion__panel-1
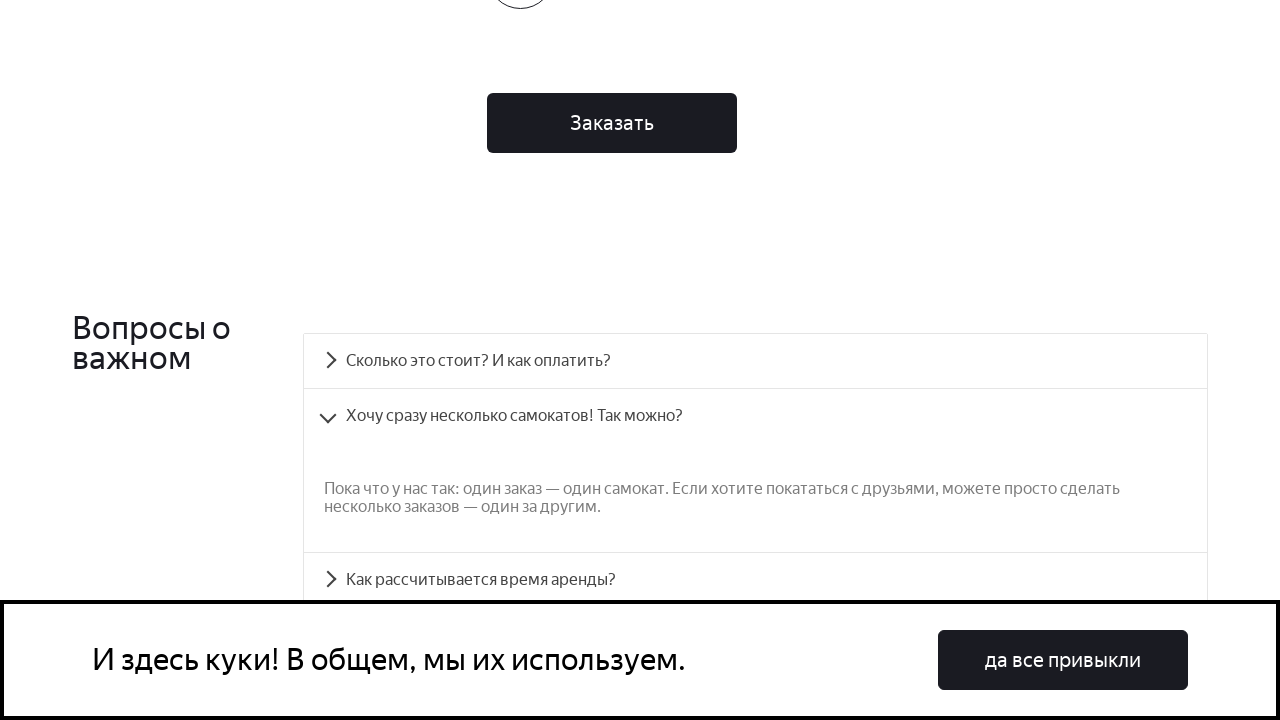

Verified FAQ answer text matches expected content
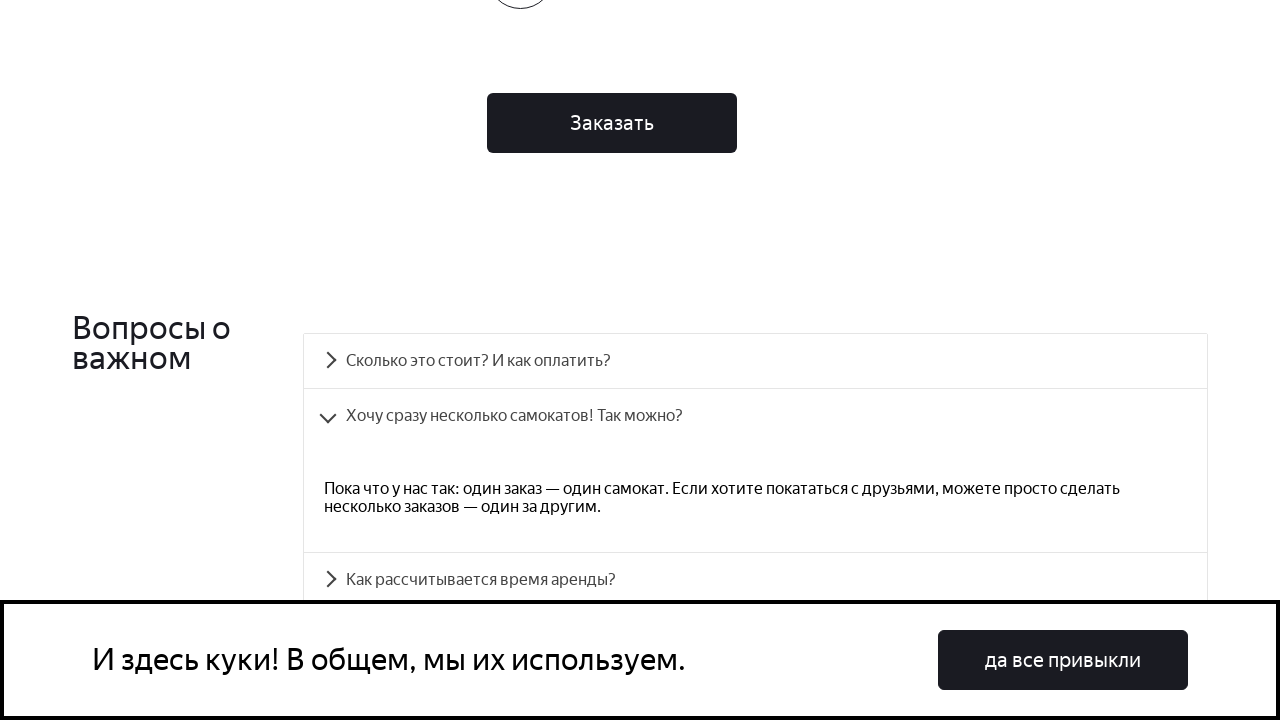

Scrolled to FAQ question selector div#accordion__heading-2
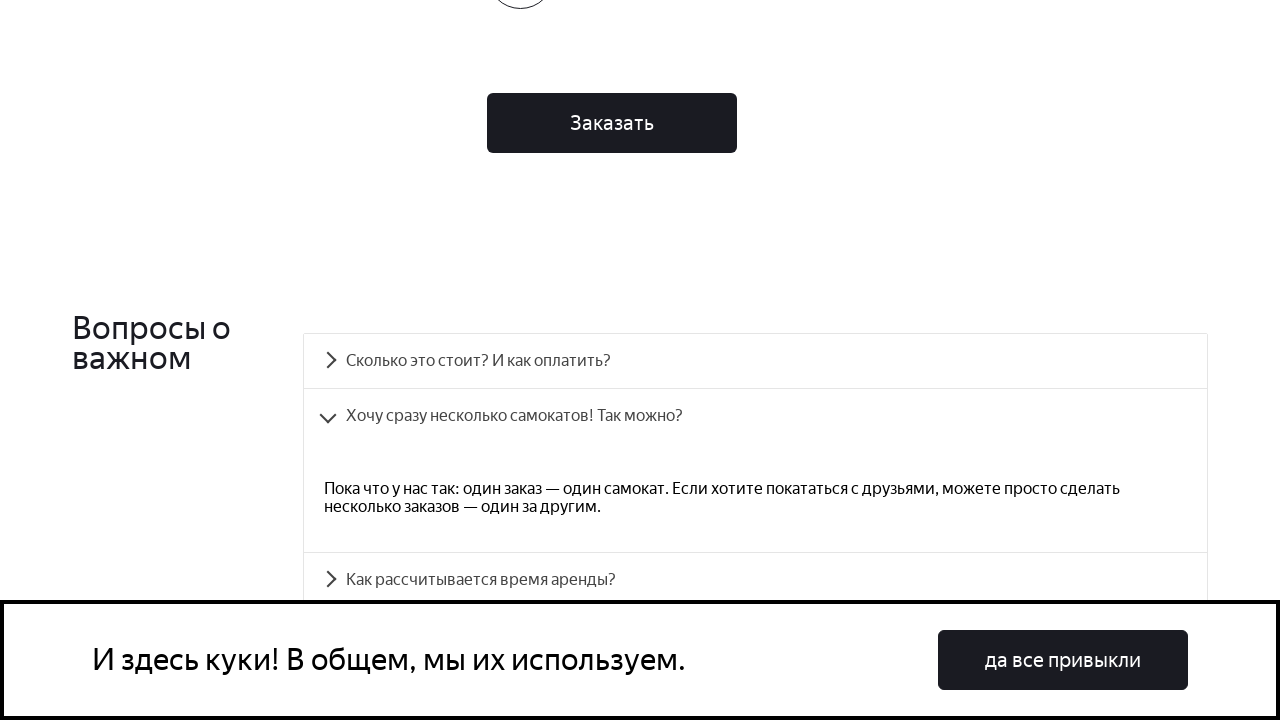

FAQ question element is now visible: 'Как рассчитывается время аренды?'
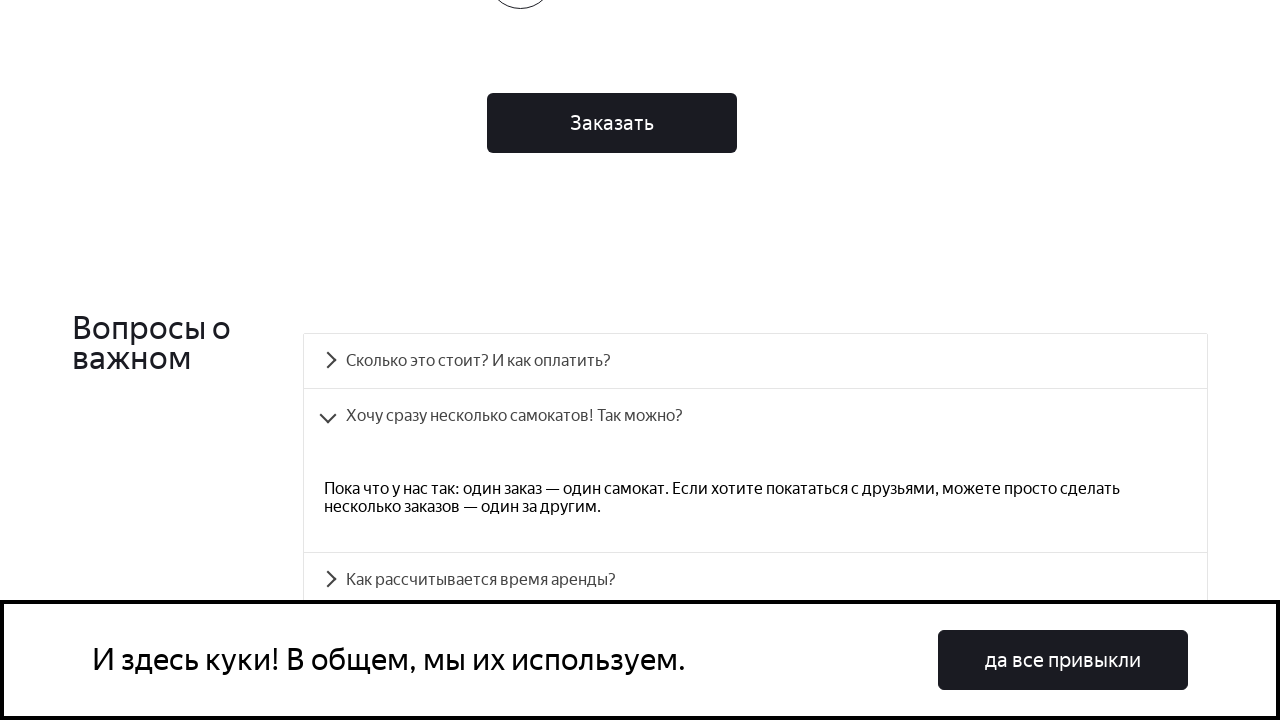

Verified FAQ question text matches expected: 'Как рассчитывается время аренды?'
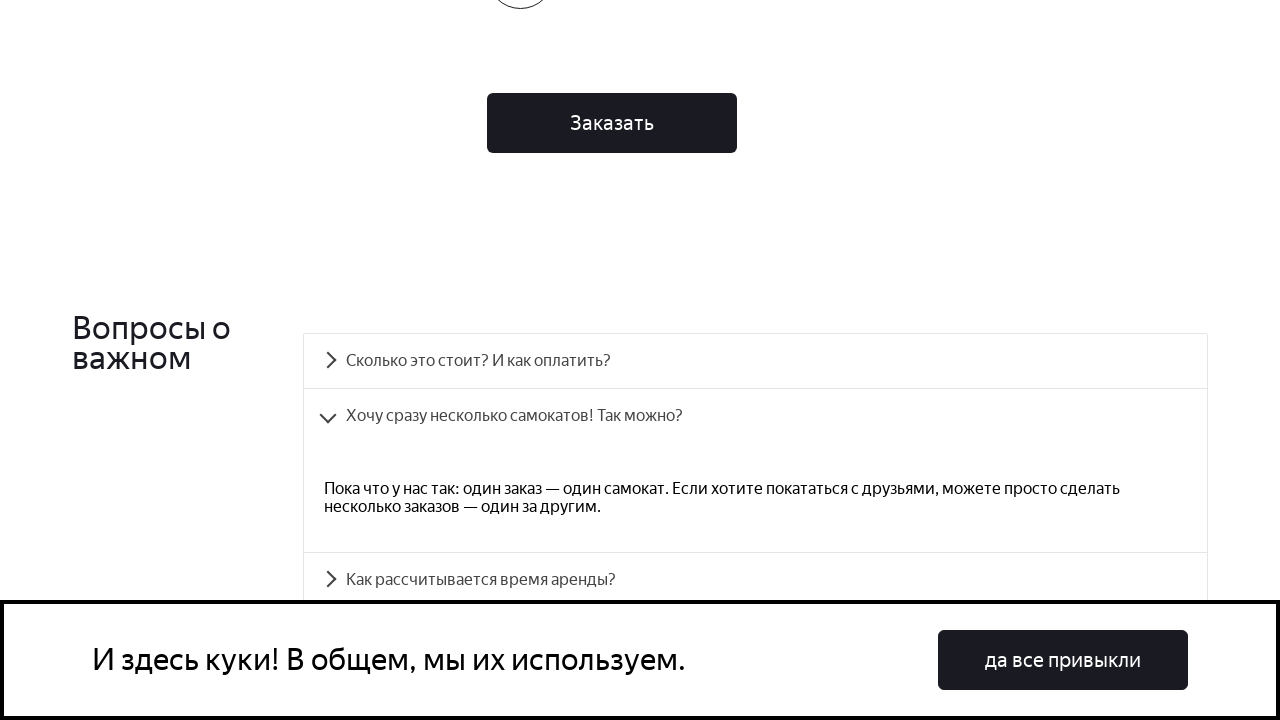

Clicked FAQ question to expand accordion answer at (755, 580) on div#accordion__heading-2
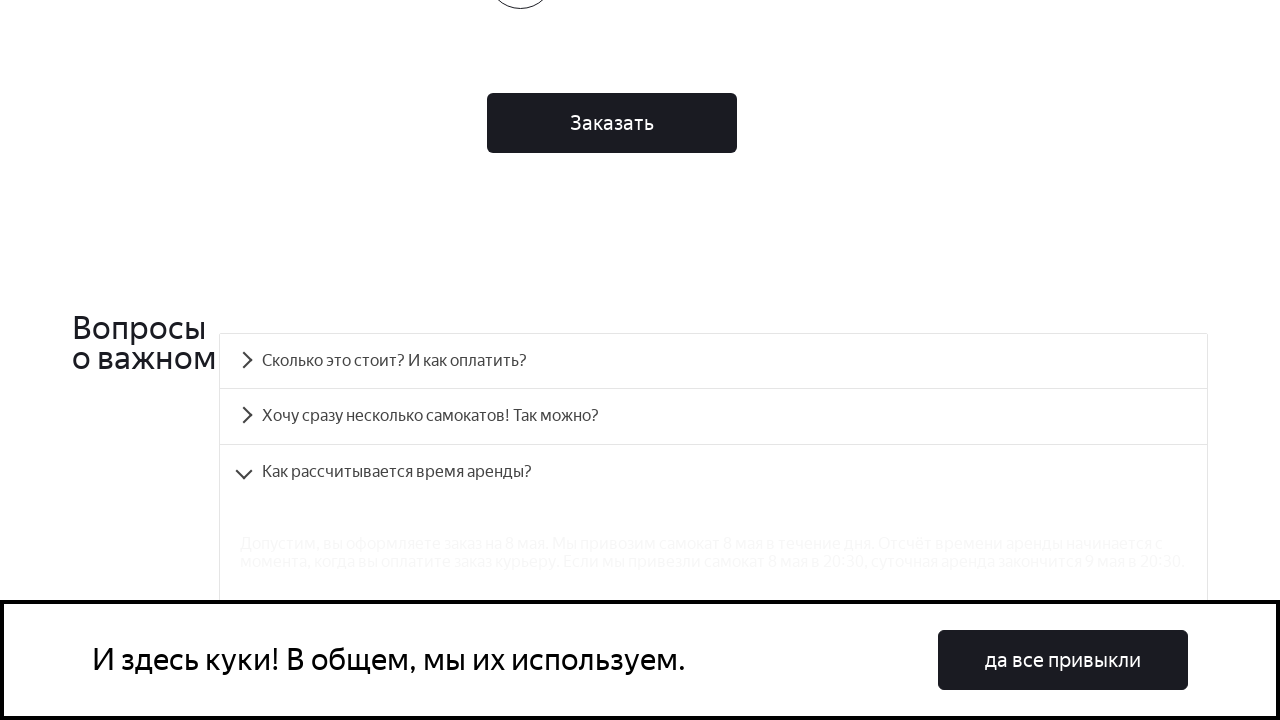

FAQ answer element is now visible for selector div#accordion__panel-2
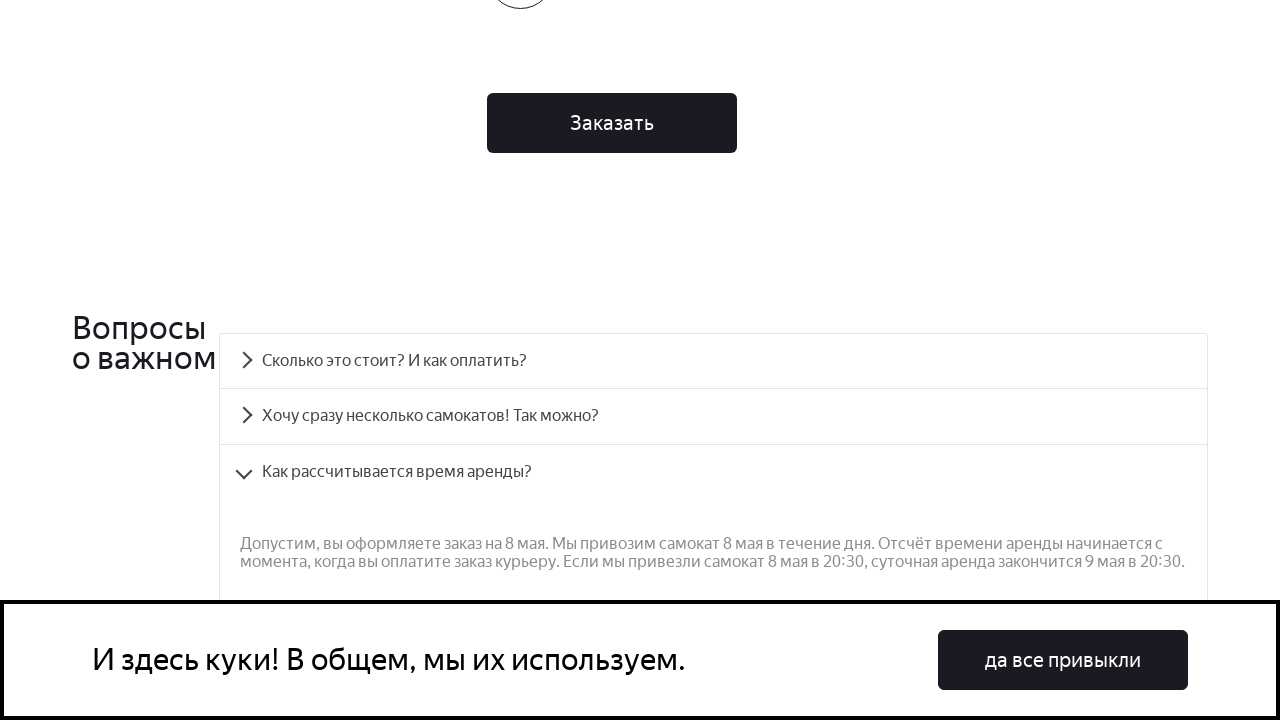

Verified FAQ answer text matches expected content
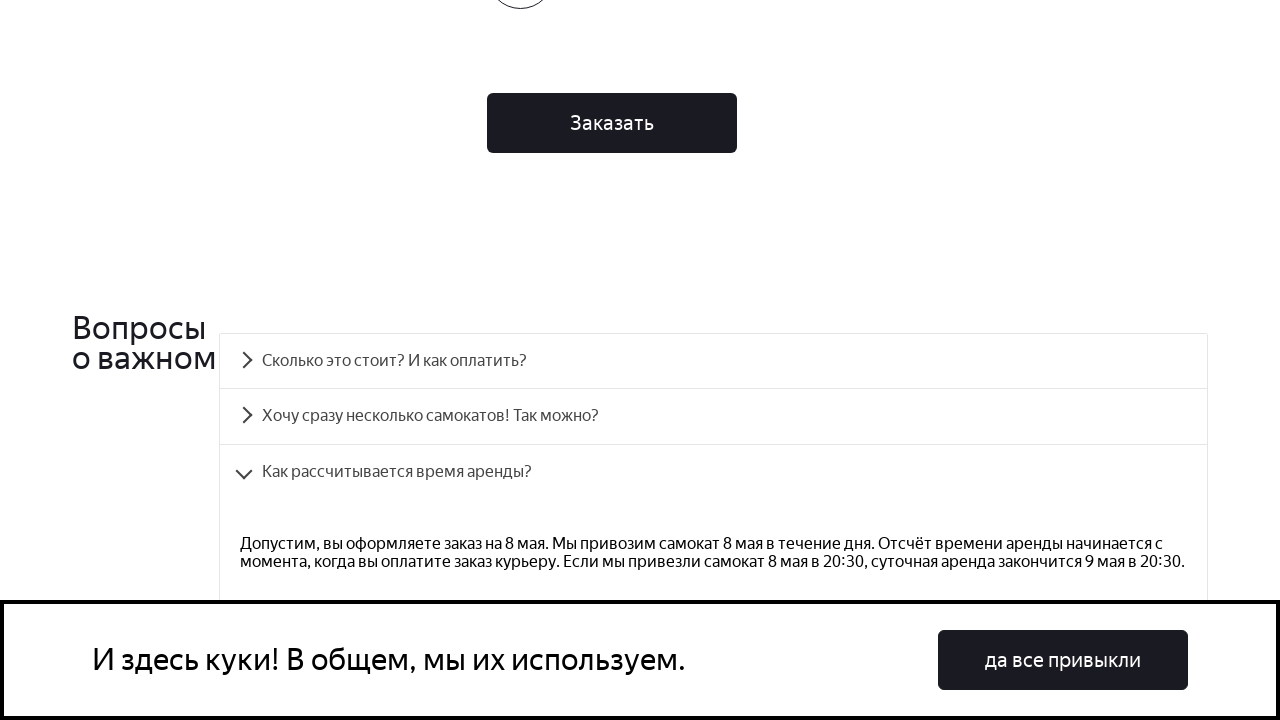

Scrolled to FAQ question selector div#accordion__heading-3
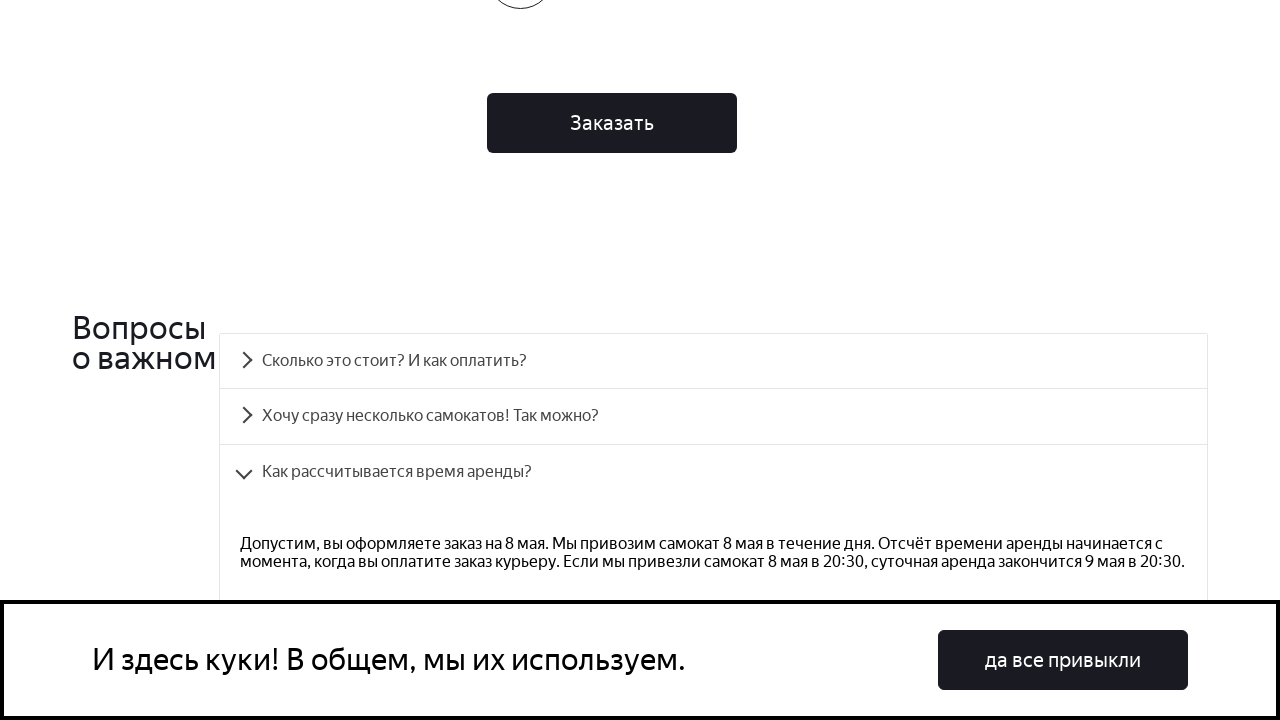

FAQ question element is now visible: 'Можно ли заказать самокат прямо на сегодня?'
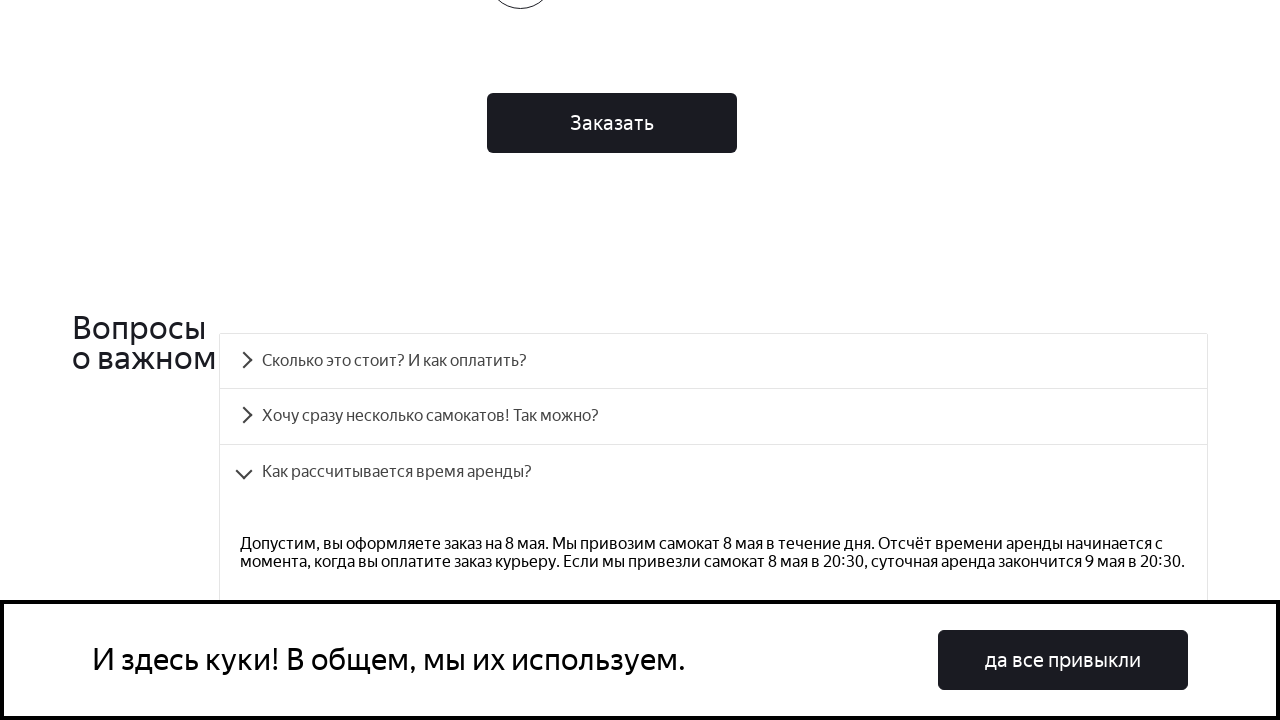

Verified FAQ question text matches expected: 'Можно ли заказать самокат прямо на сегодня?'
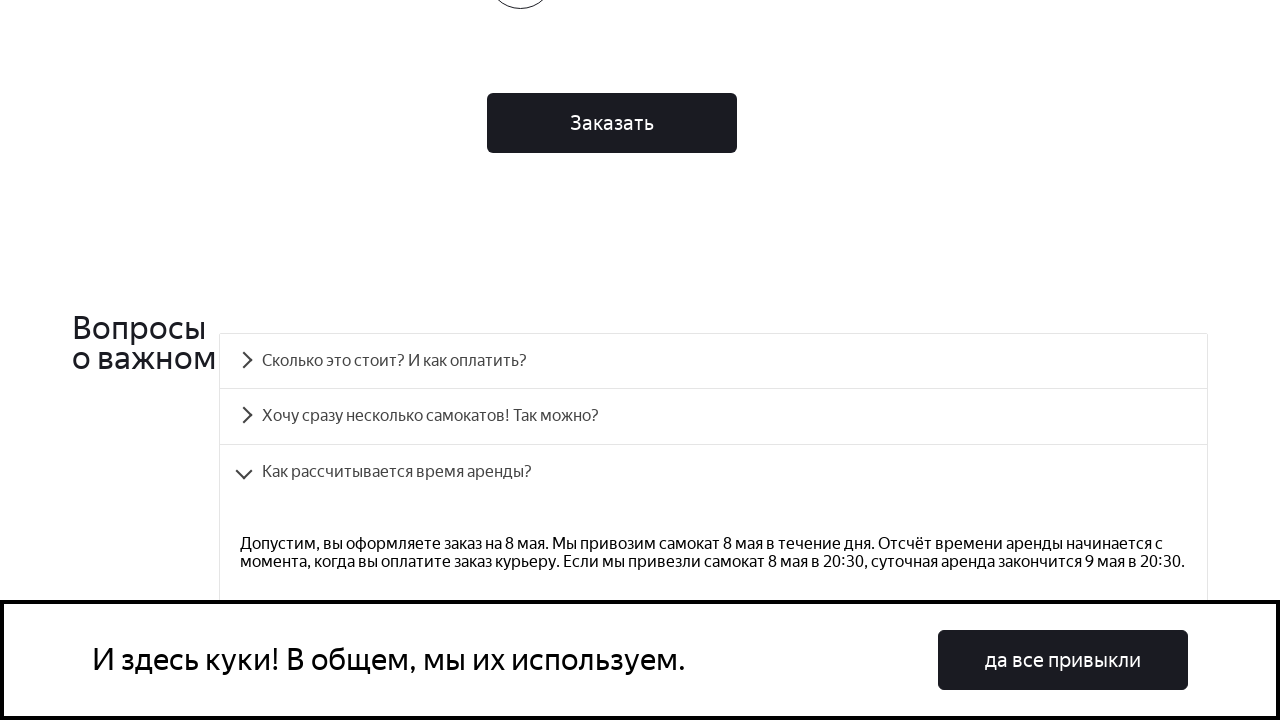

Clicked FAQ question to expand accordion answer at (714, 361) on div#accordion__heading-3
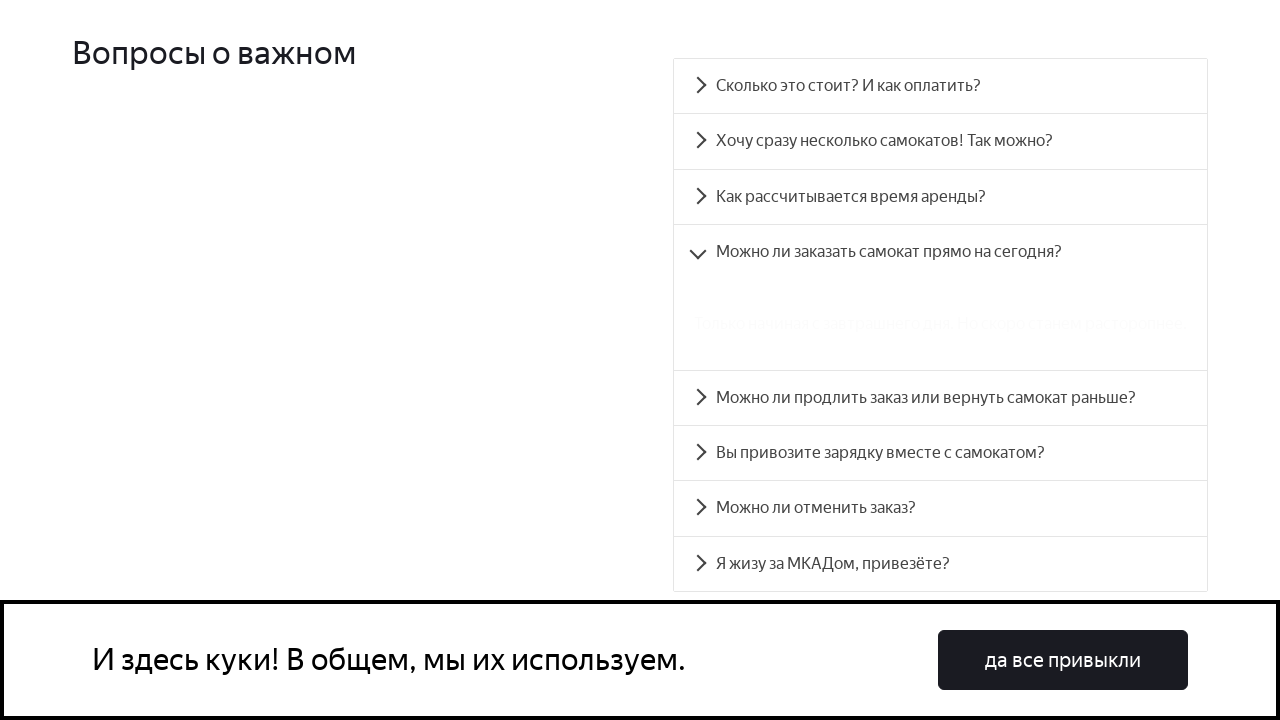

FAQ answer element is now visible for selector div#accordion__panel-3
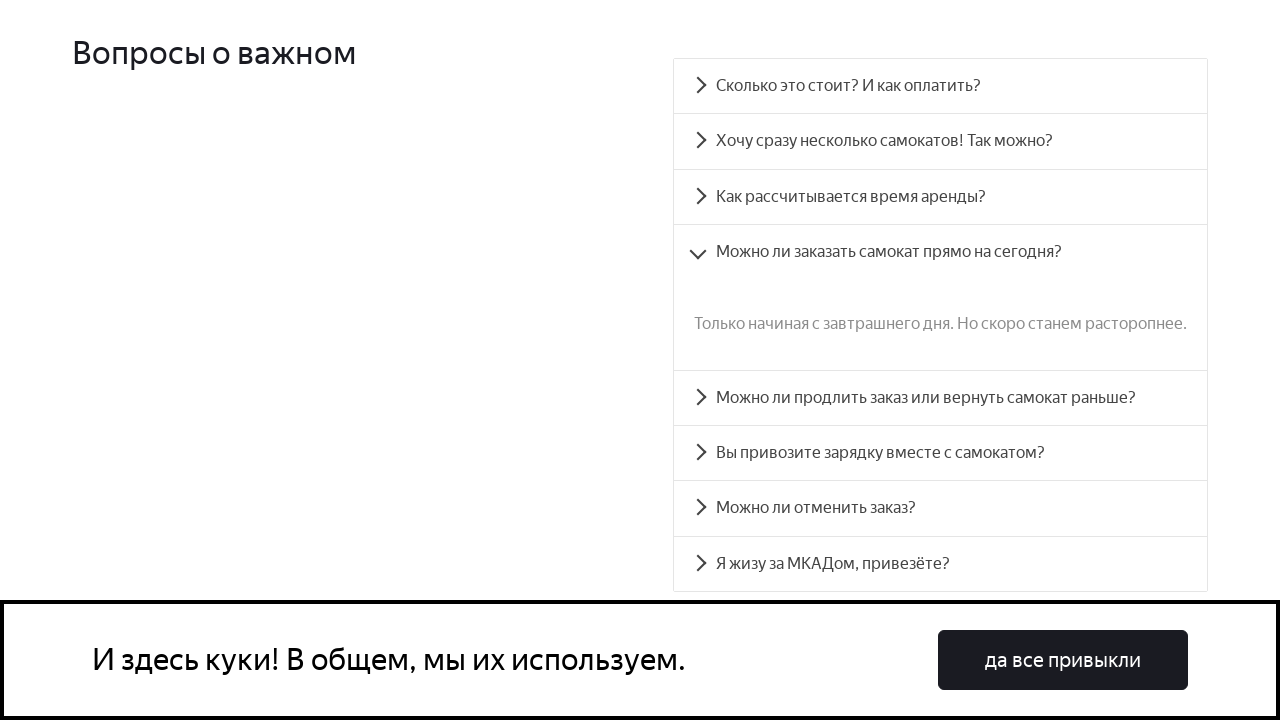

Verified FAQ answer text matches expected content
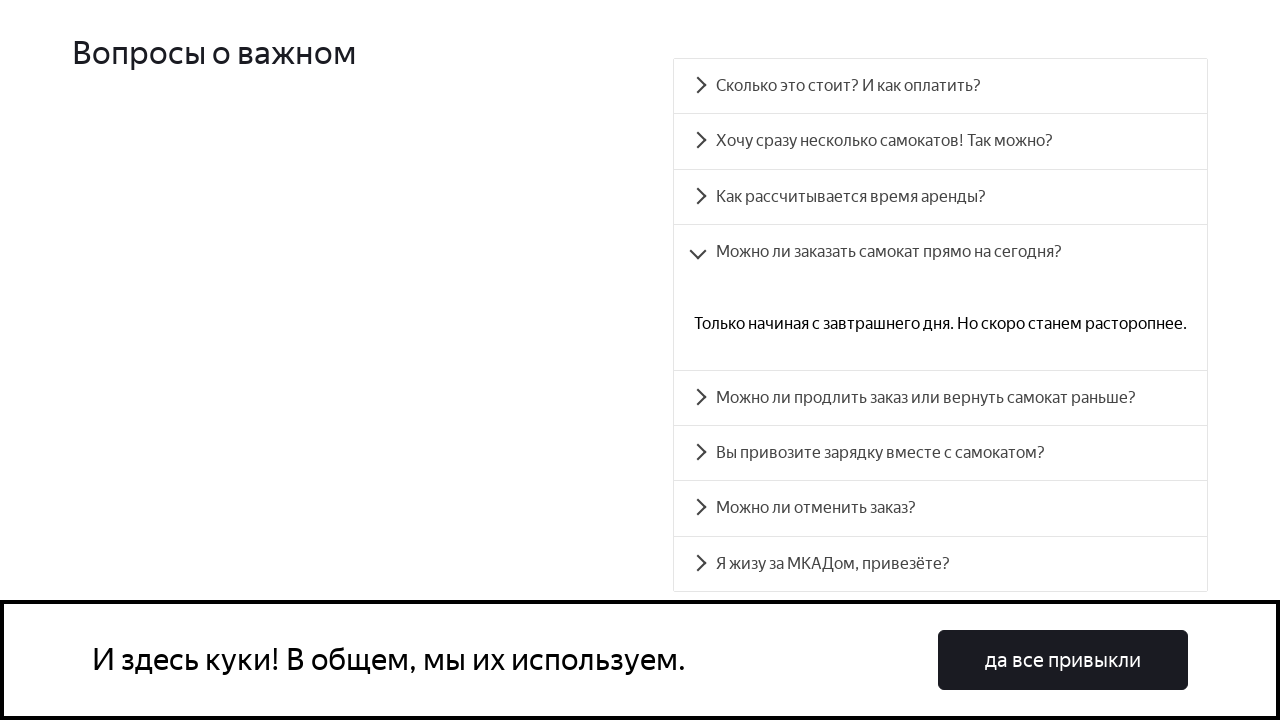

Scrolled to FAQ question selector div#accordion__heading-4
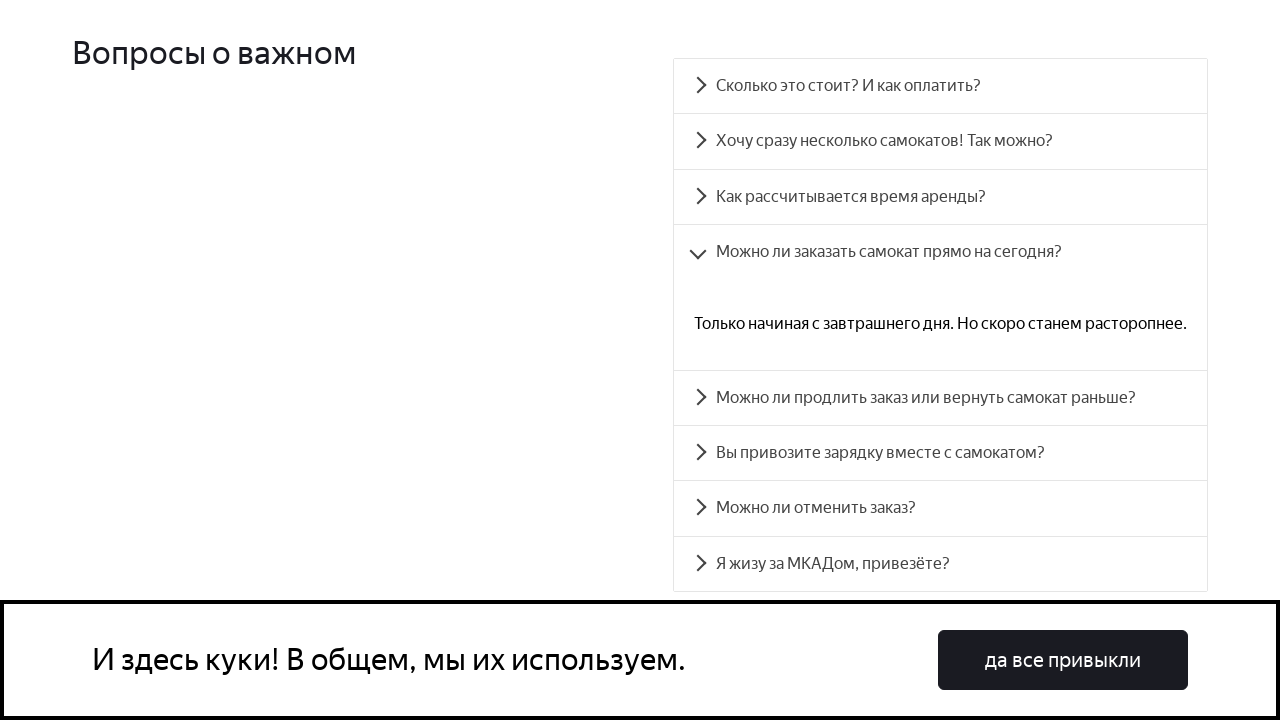

FAQ question element is now visible: 'Можно ли продлить заказ или вернуть самокат раньше?'
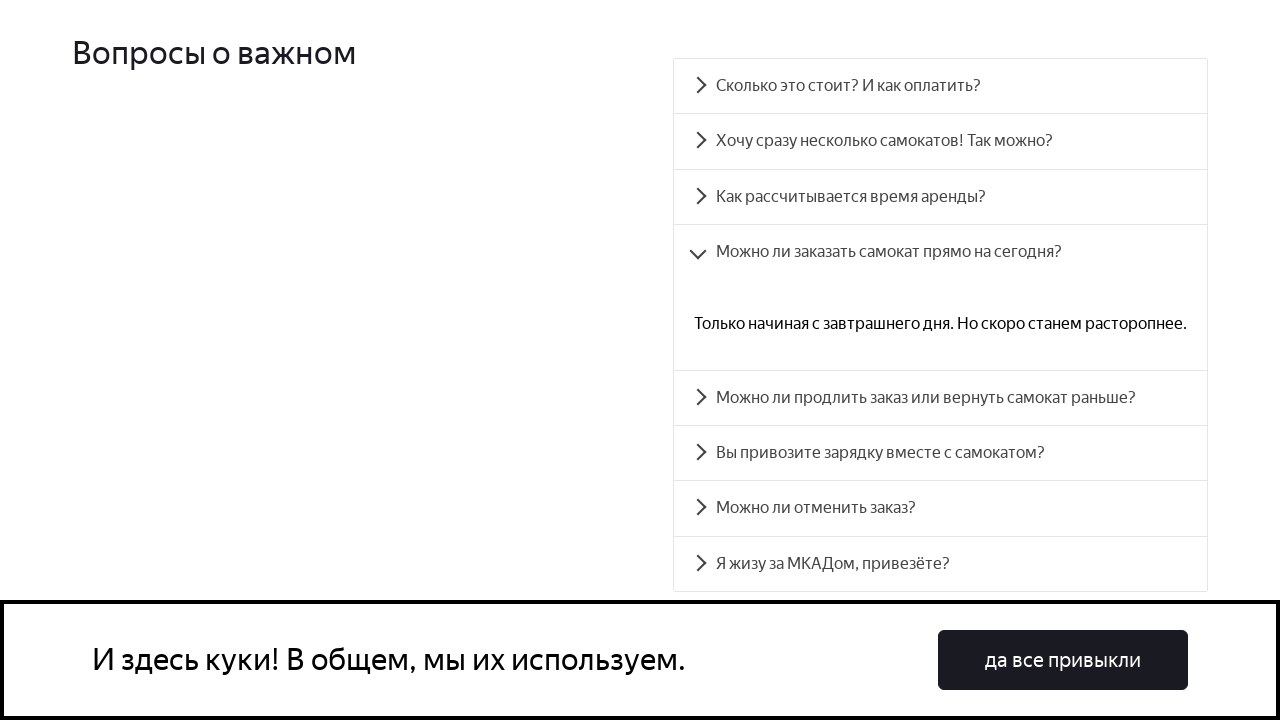

Verified FAQ question text matches expected: 'Можно ли продлить заказ или вернуть самокат раньше?'
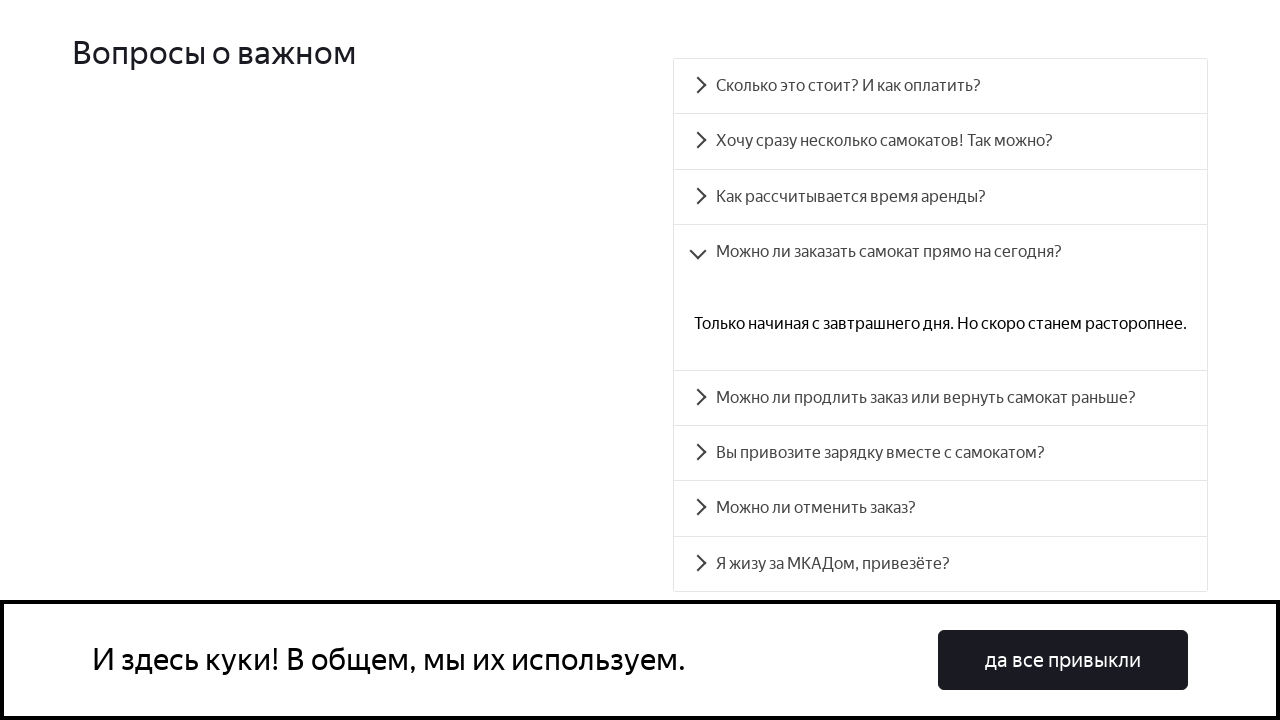

Clicked FAQ question to expand accordion answer at (940, 398) on div#accordion__heading-4
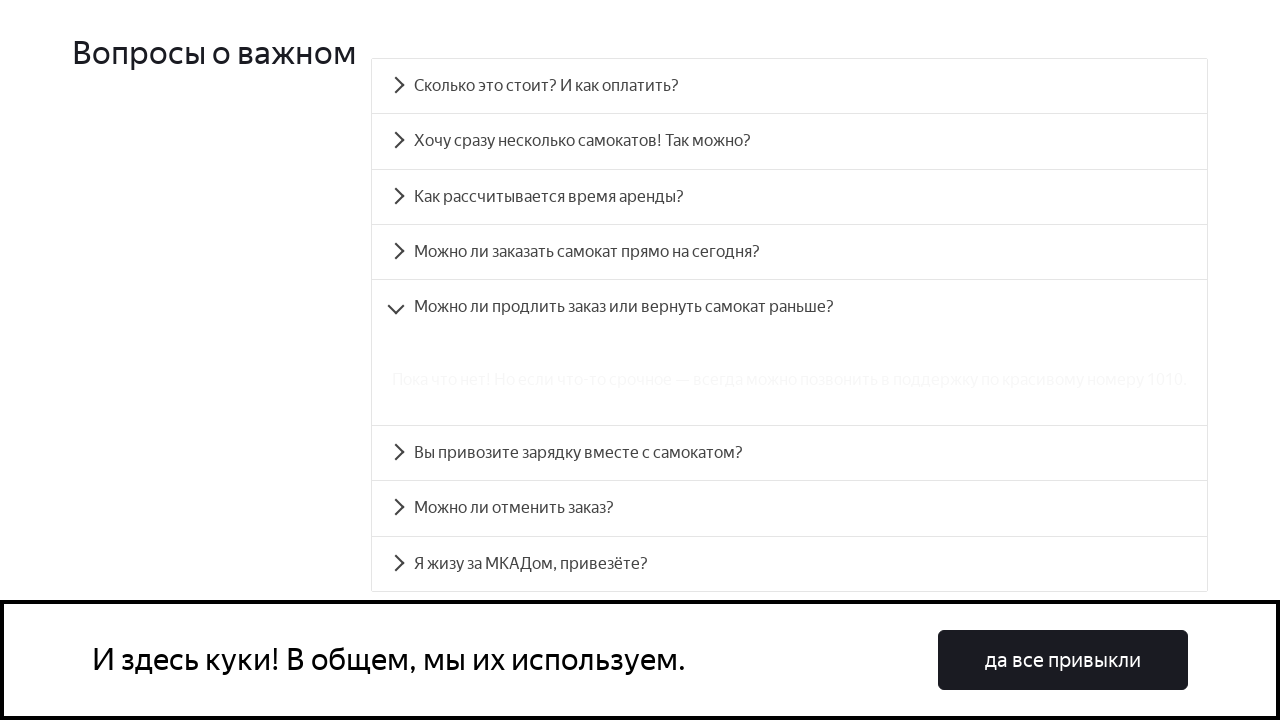

FAQ answer element is now visible for selector div#accordion__panel-4
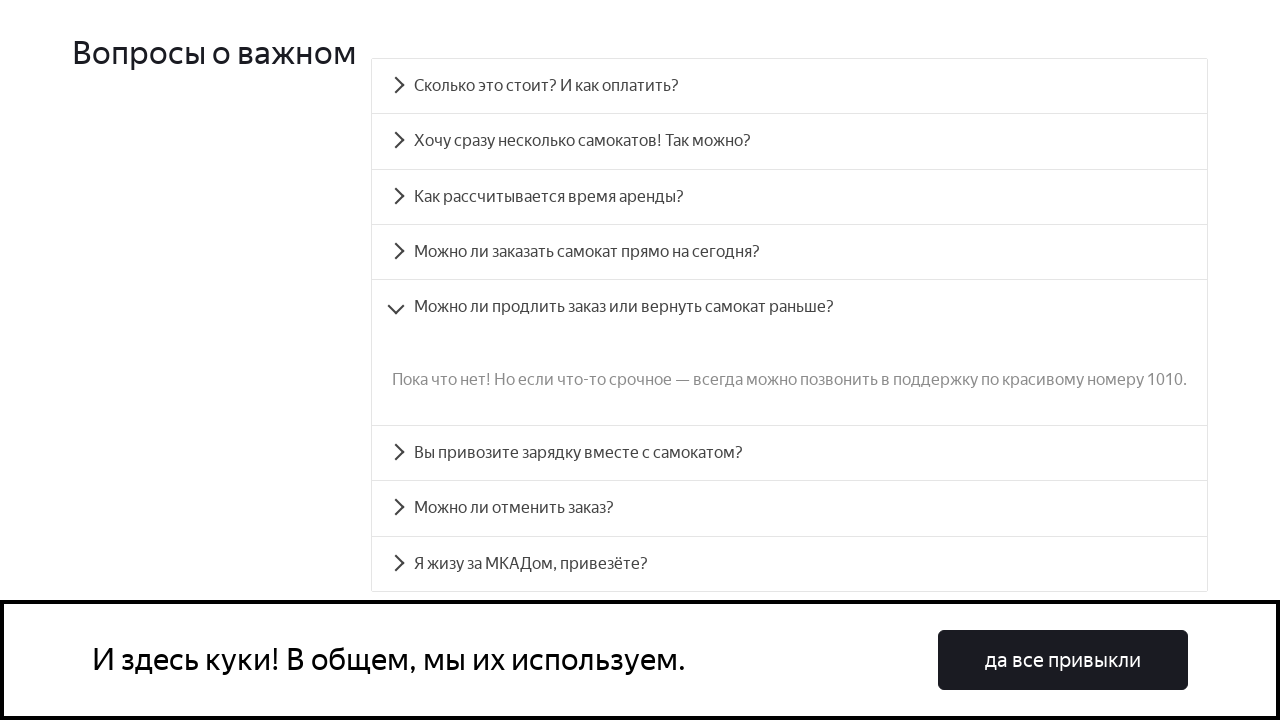

Verified FAQ answer text matches expected content
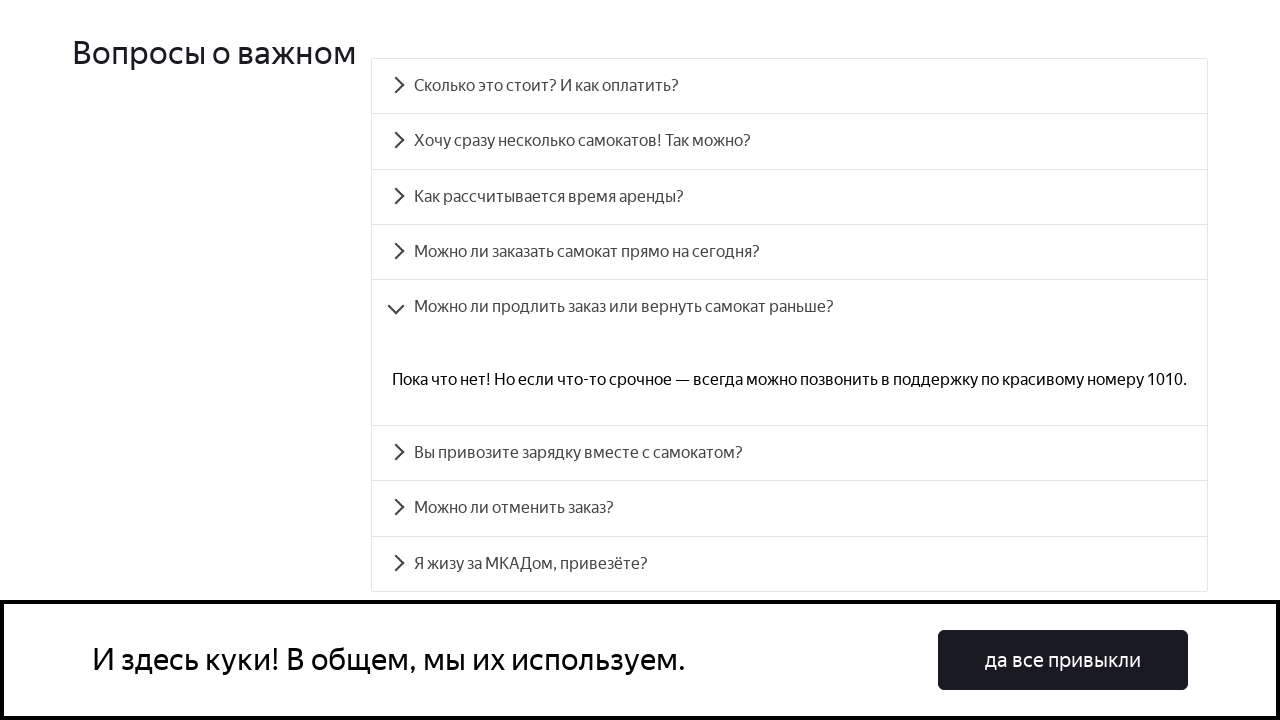

Scrolled to FAQ question selector div#accordion__heading-5
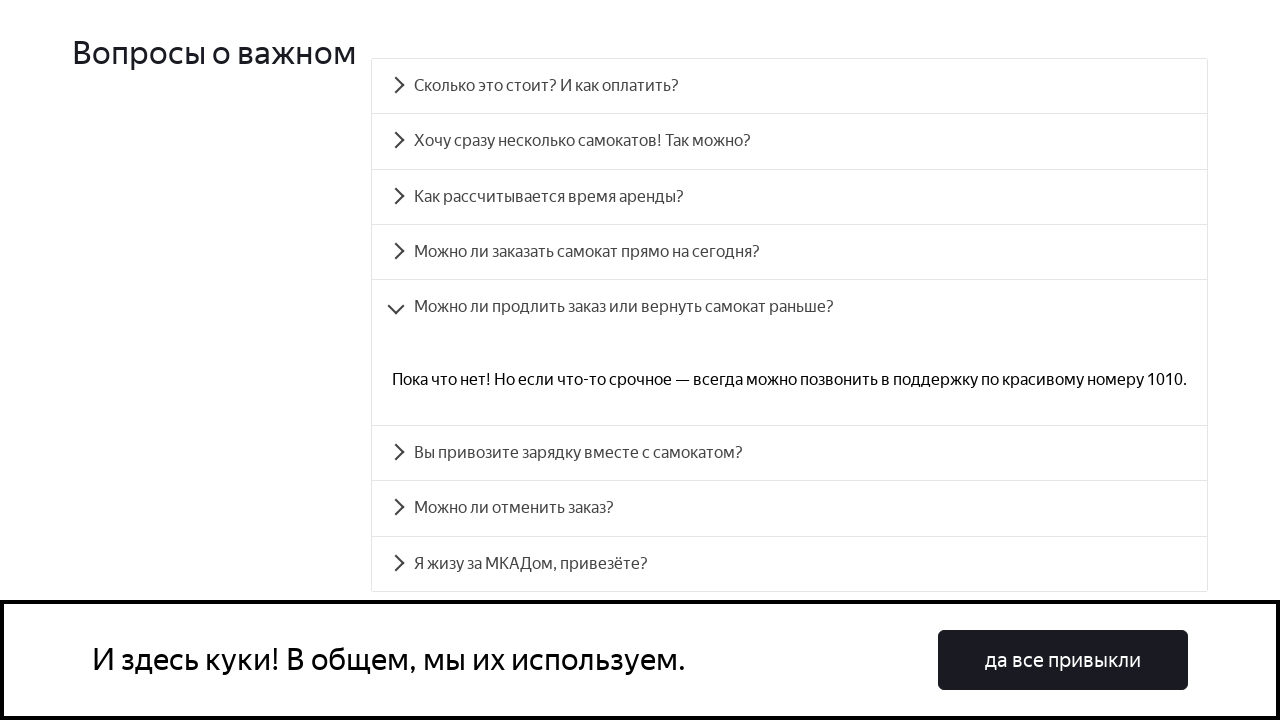

FAQ question element is now visible: 'Вы привозите зарядку вместе с самокатом?'
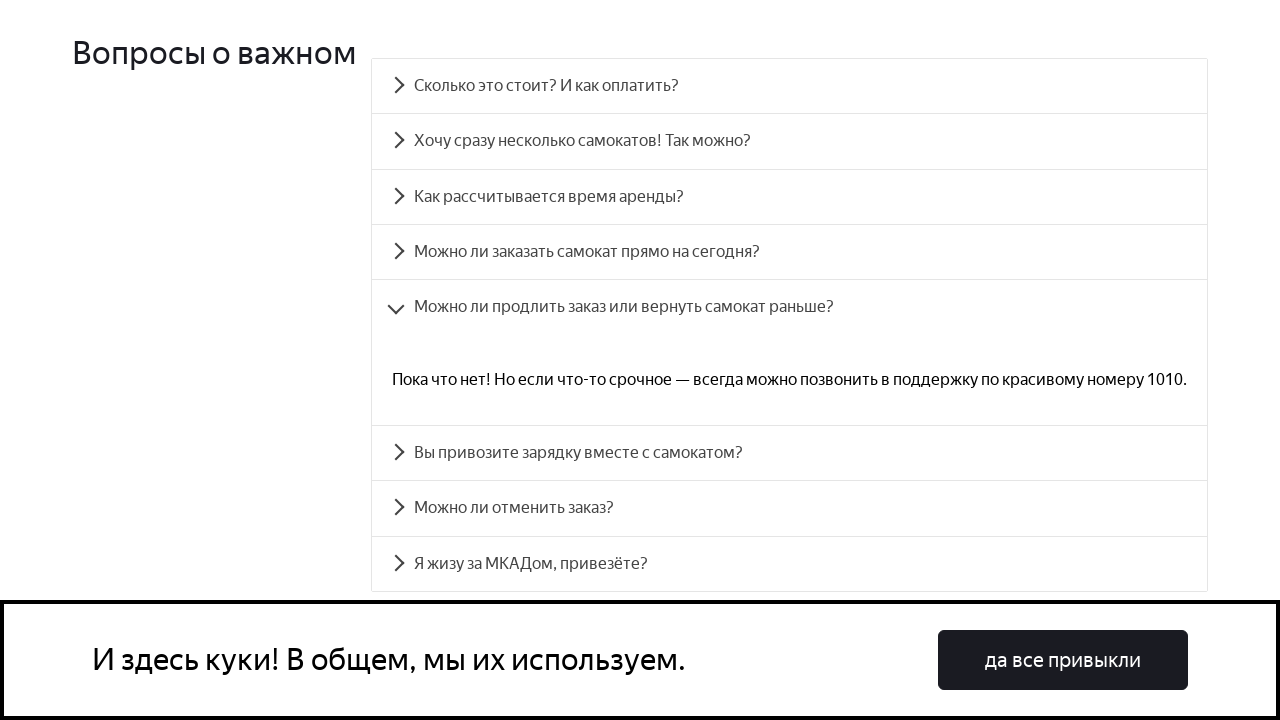

Verified FAQ question text matches expected: 'Вы привозите зарядку вместе с самокатом?'
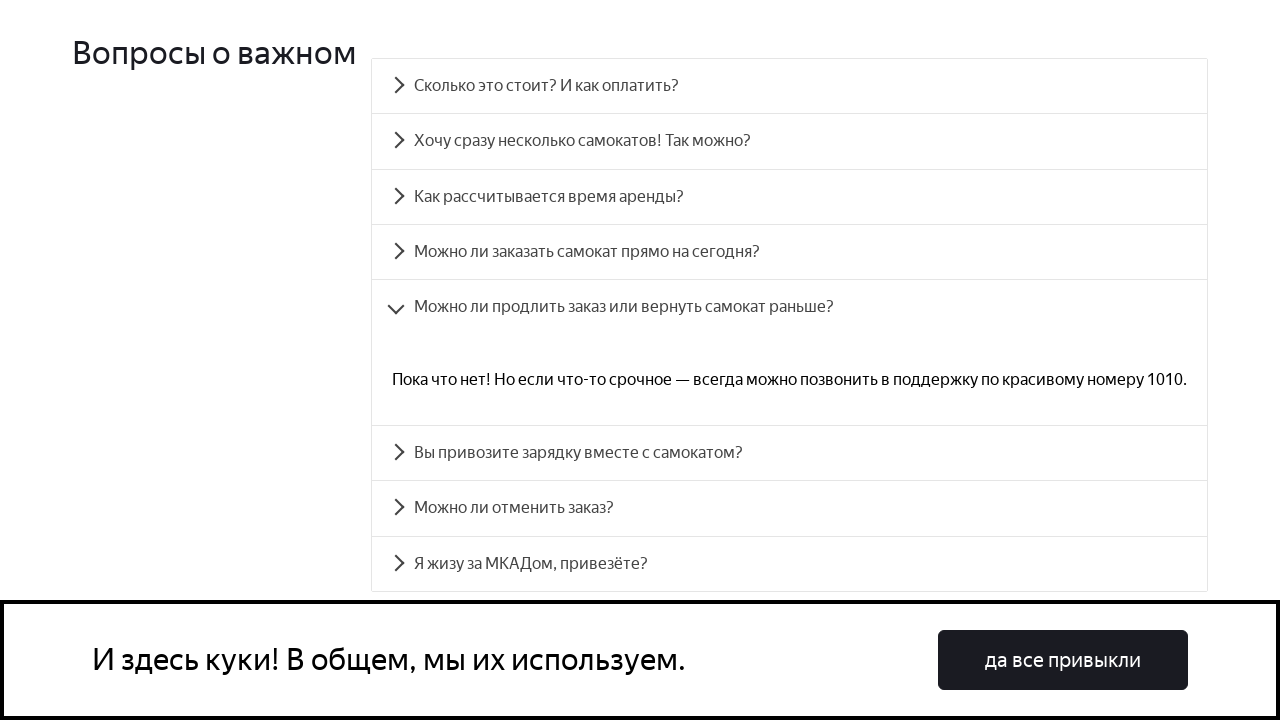

Clicked FAQ question to expand accordion answer at (790, 453) on div#accordion__heading-5
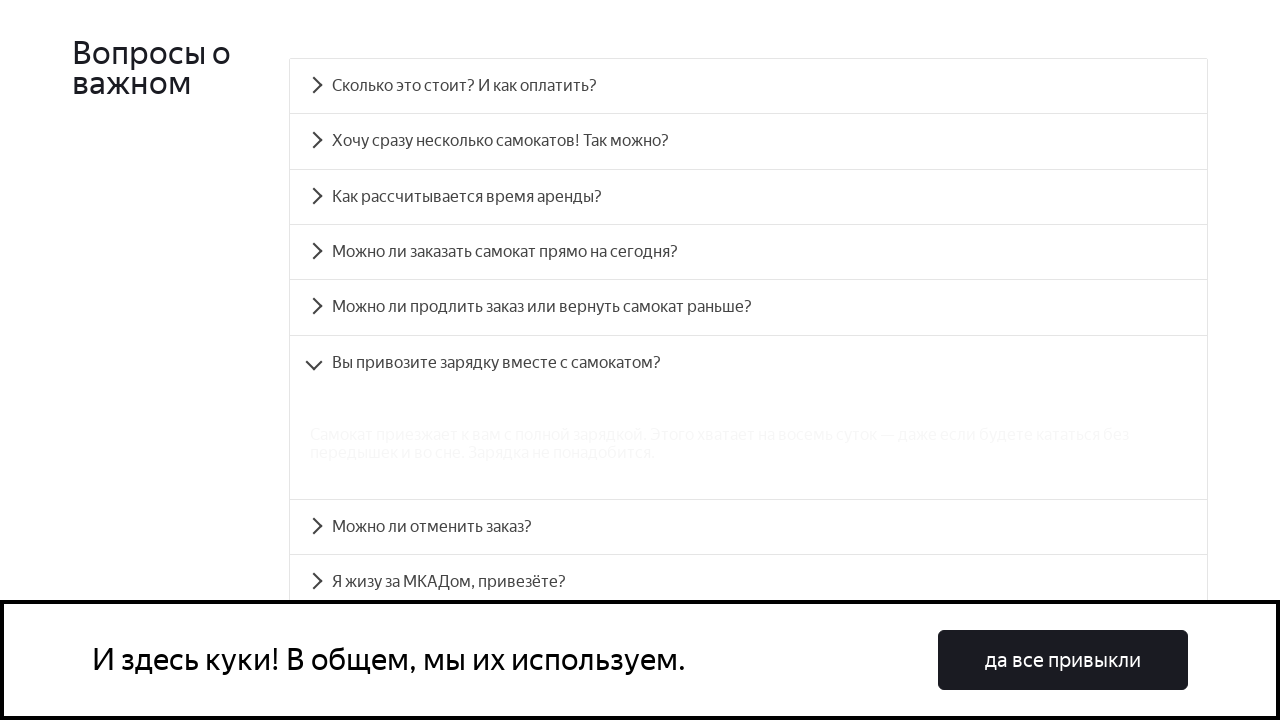

FAQ answer element is now visible for selector div#accordion__panel-5
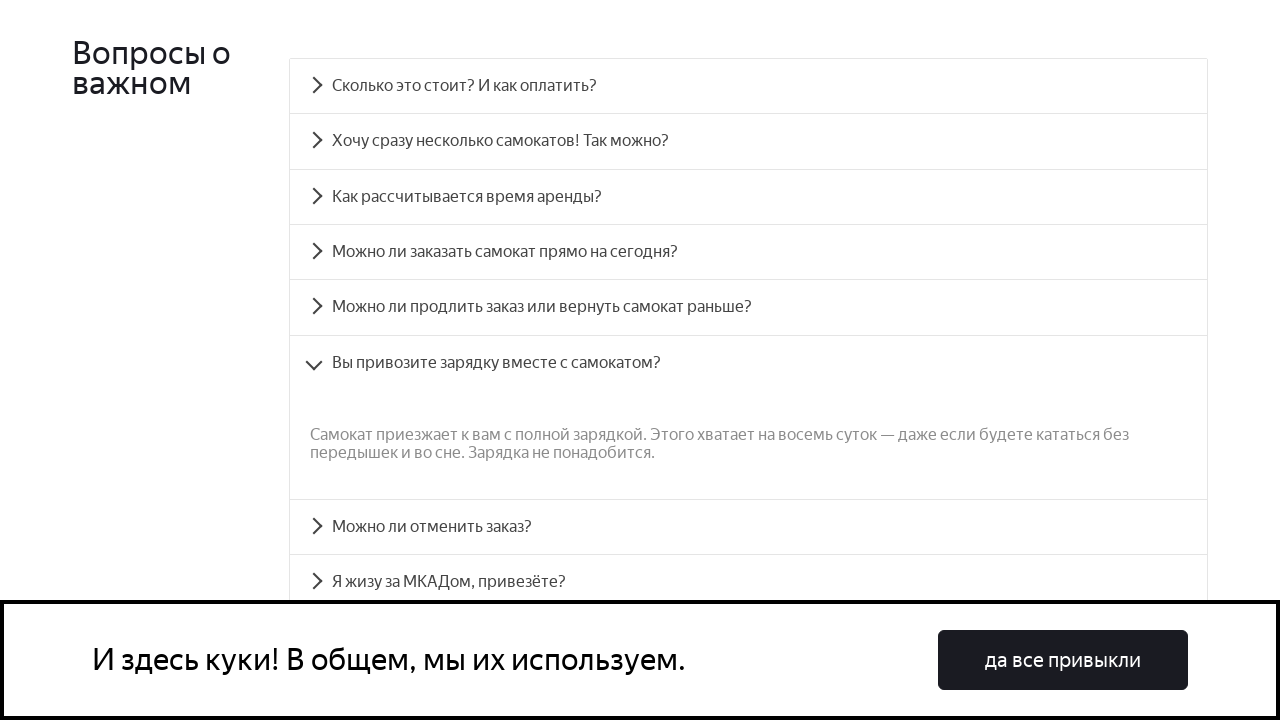

Verified FAQ answer text matches expected content
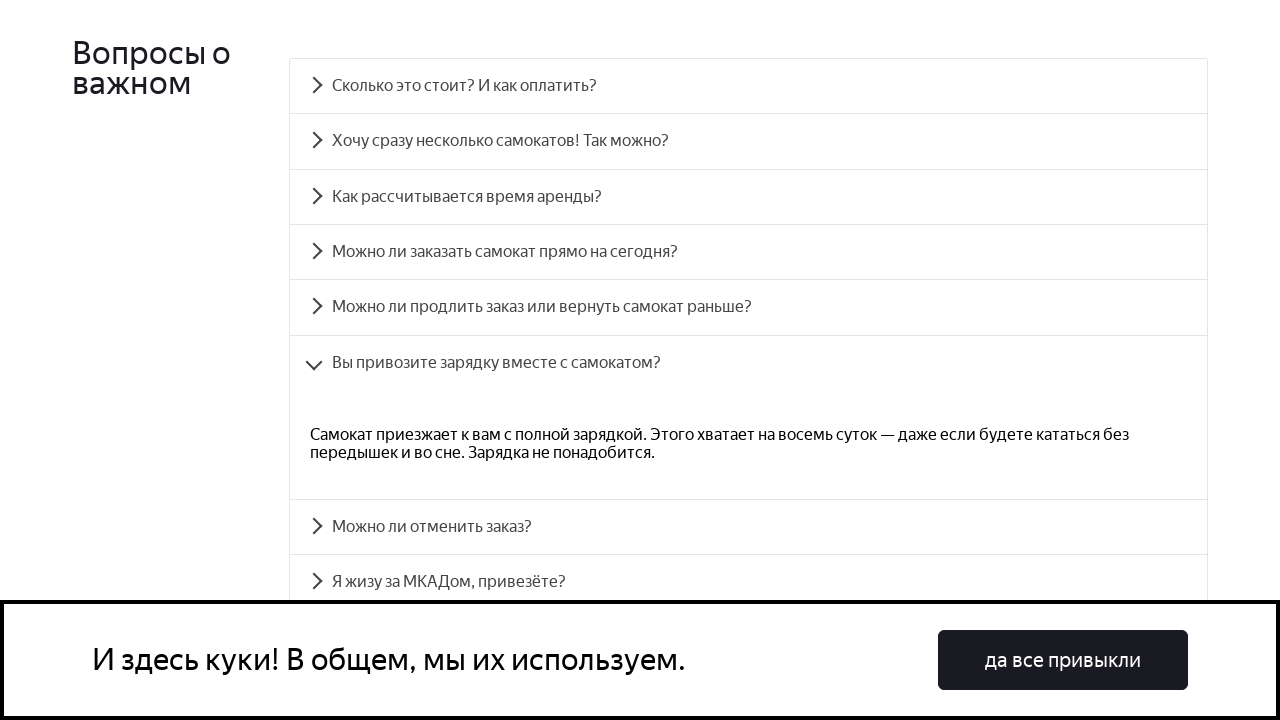

Scrolled to FAQ question selector div#accordion__heading-6
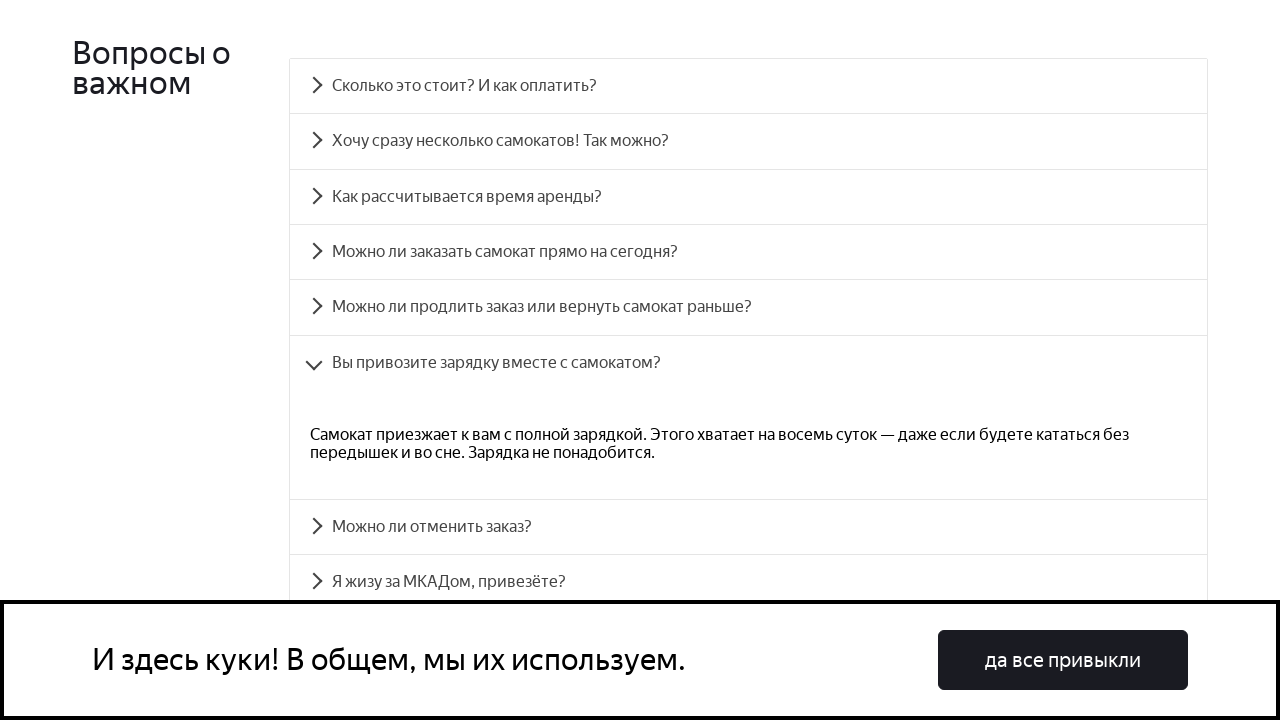

FAQ question element is now visible: 'Можно ли отменить заказ?'
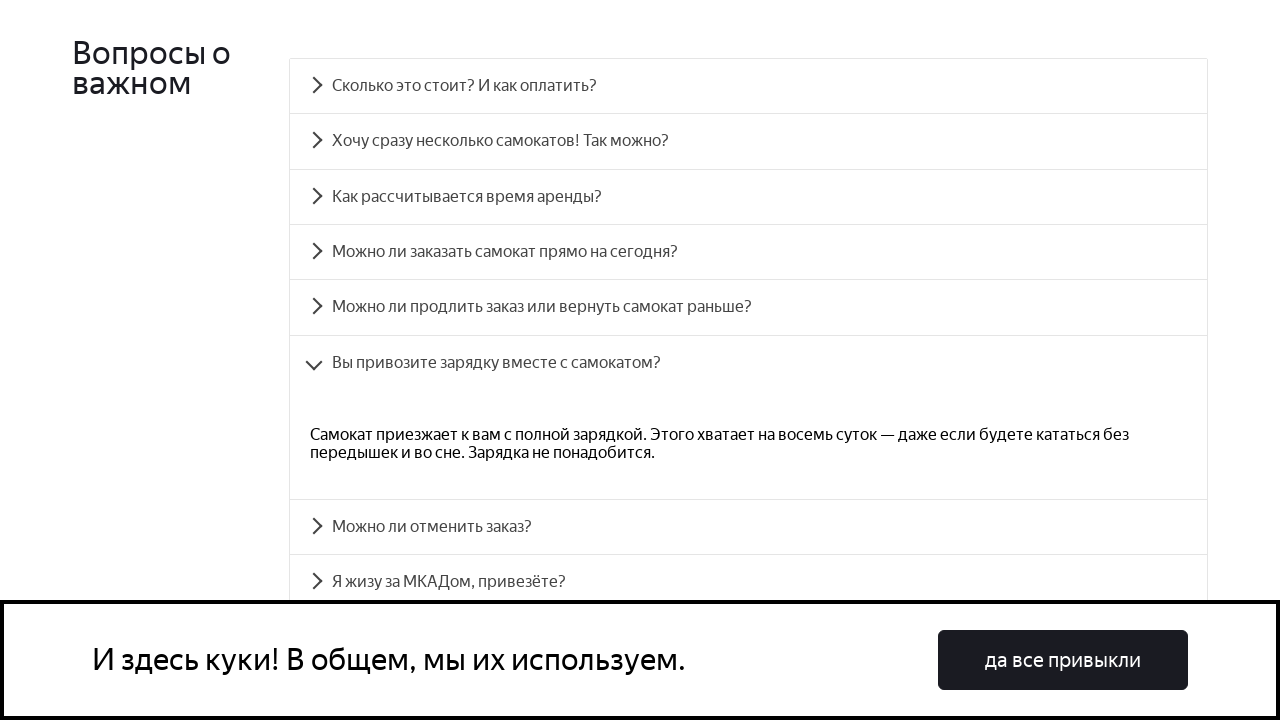

Verified FAQ question text matches expected: 'Можно ли отменить заказ?'
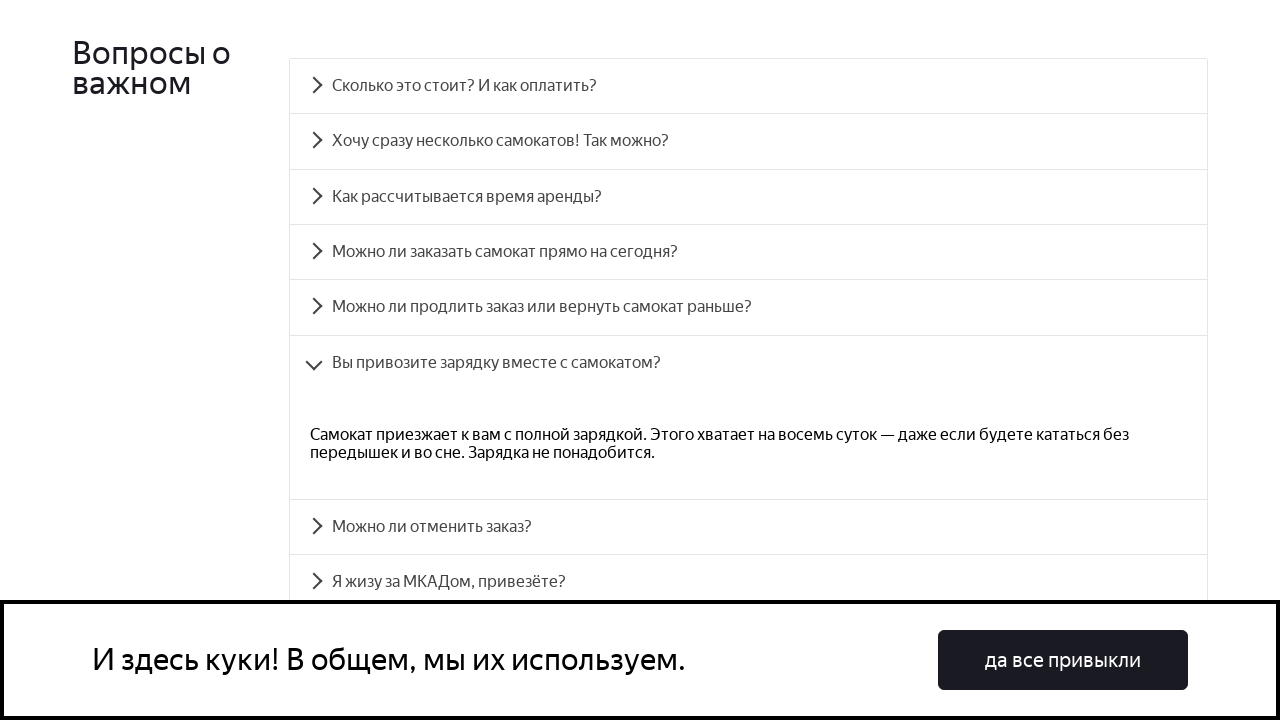

Clicked FAQ question to expand accordion answer at (748, 527) on div#accordion__heading-6
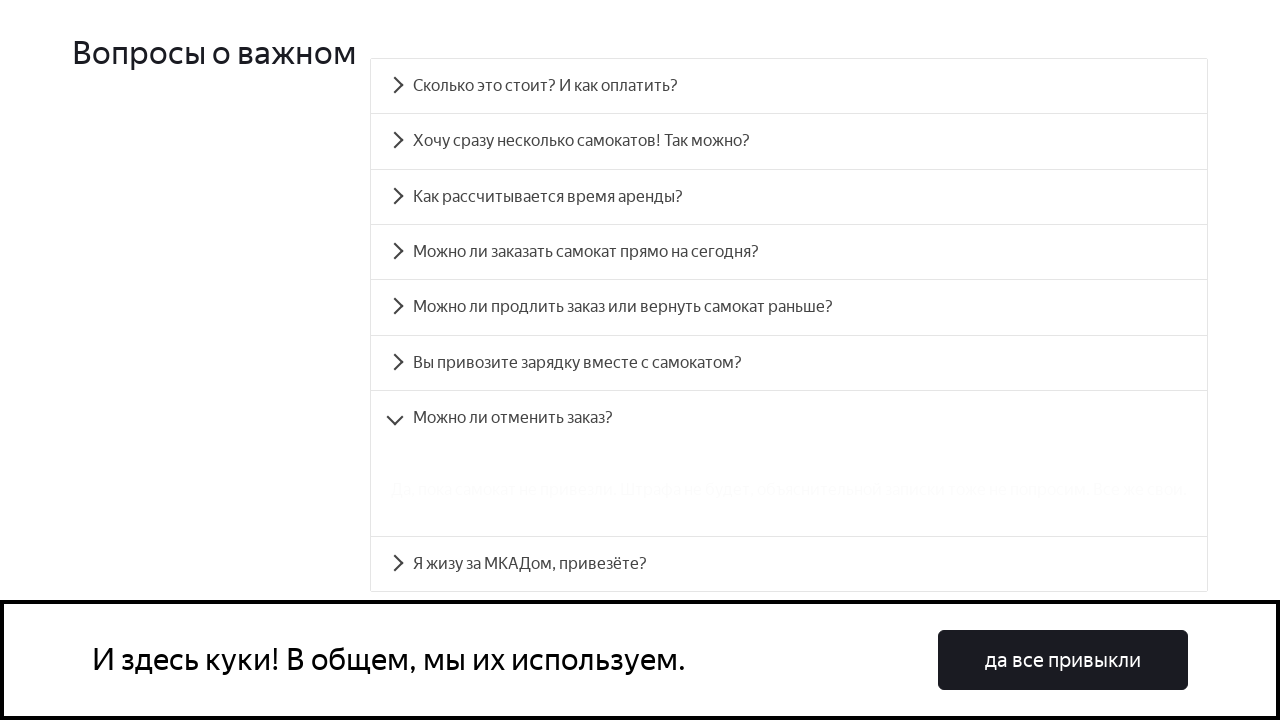

FAQ answer element is now visible for selector div#accordion__panel-6
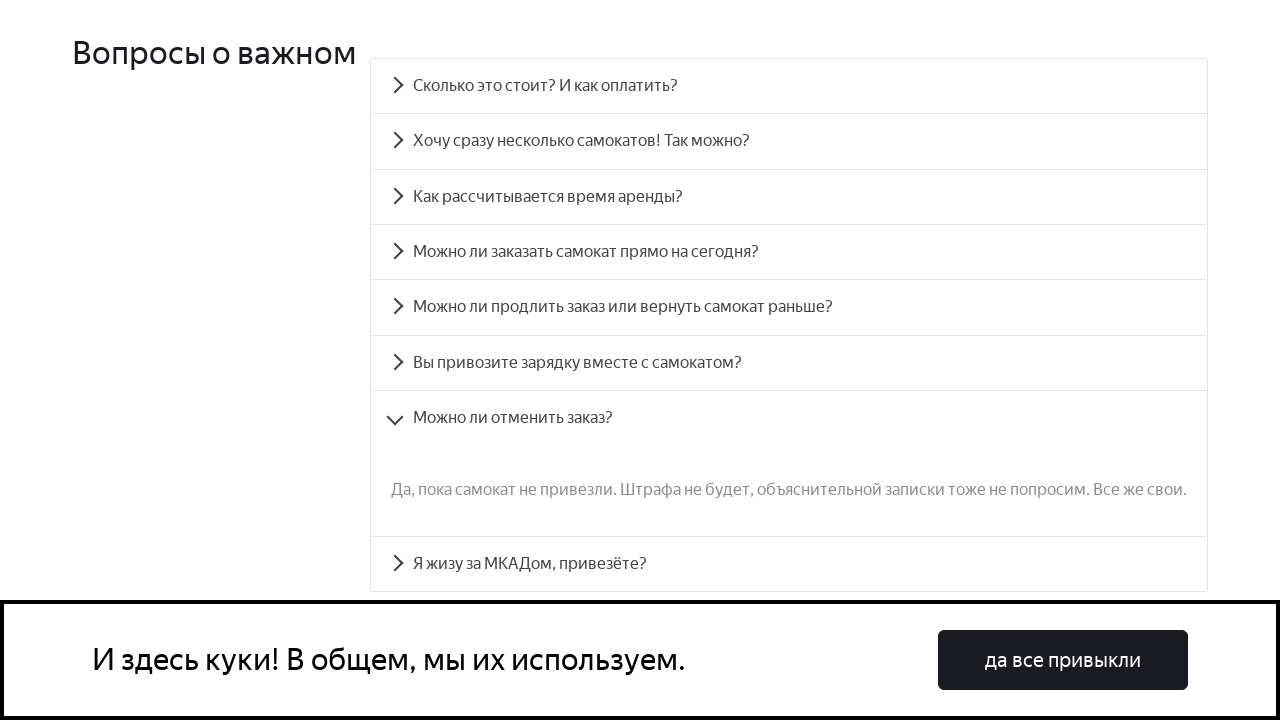

Verified FAQ answer text matches expected content
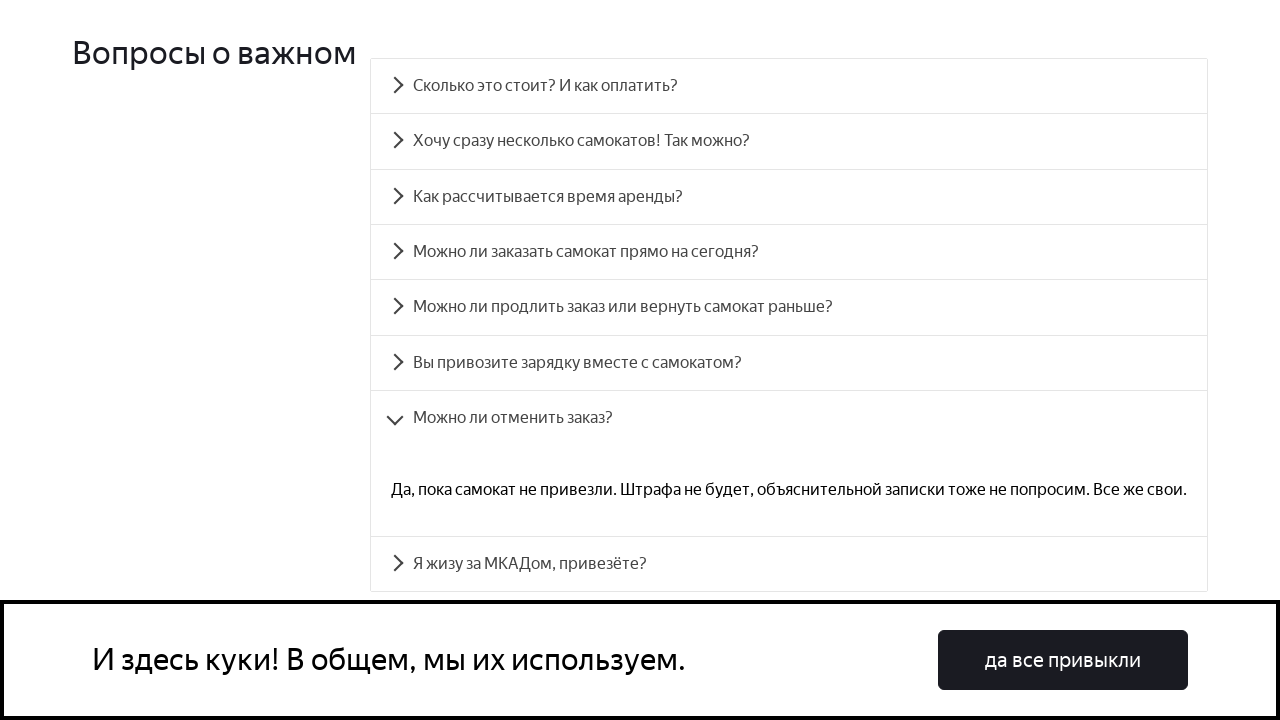

Scrolled to FAQ question selector div#accordion__heading-7
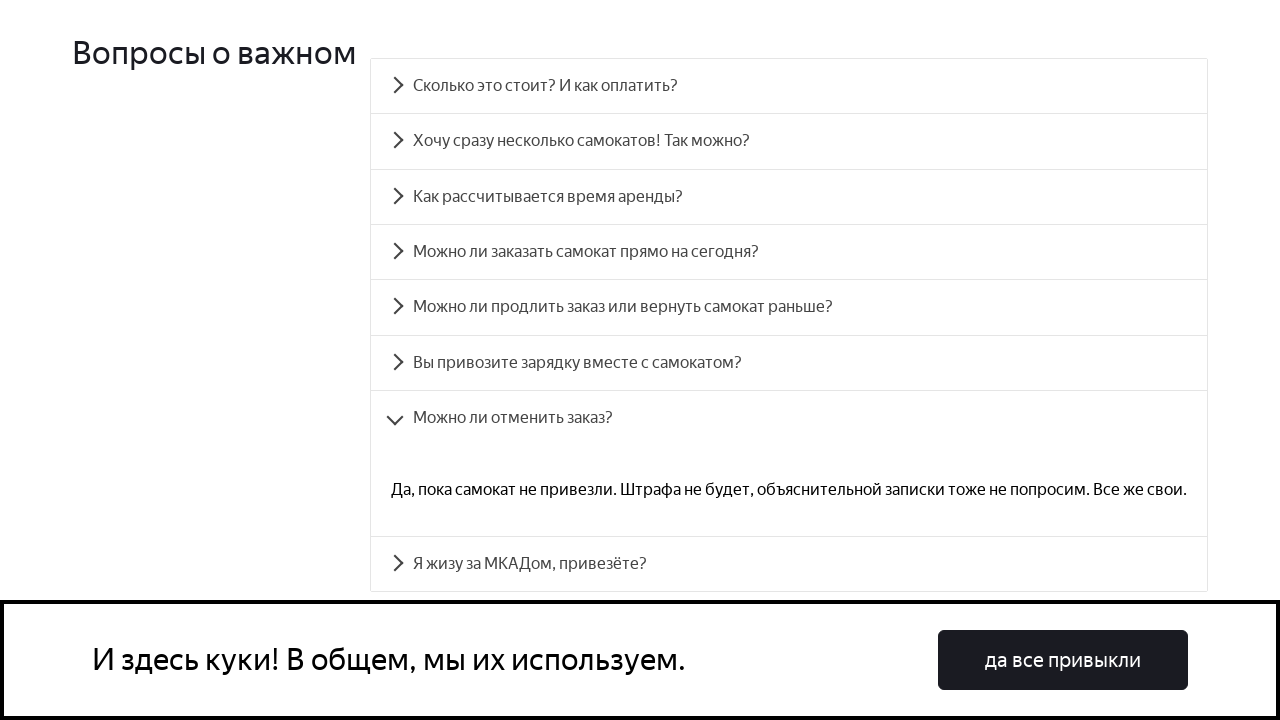

FAQ question element is now visible: 'Я жизу за МКАДом, привезёте?'
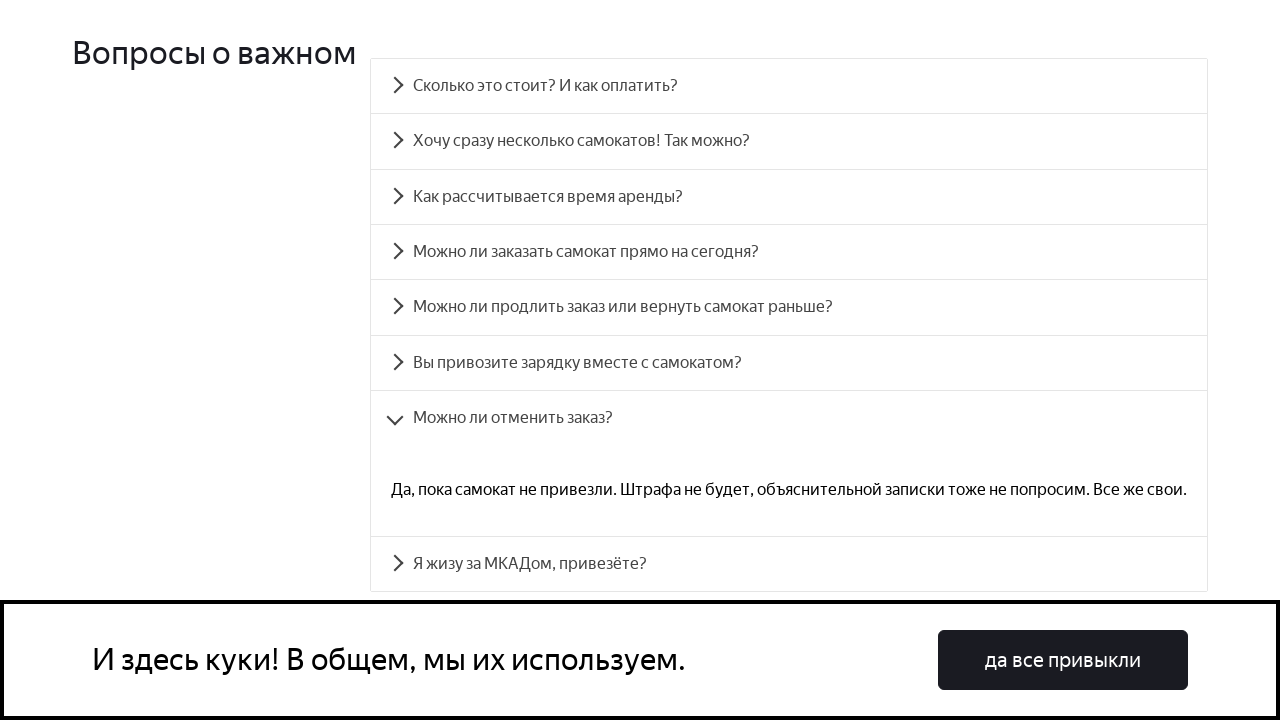

Verified FAQ question text matches expected: 'Я жизу за МКАДом, привезёте?'
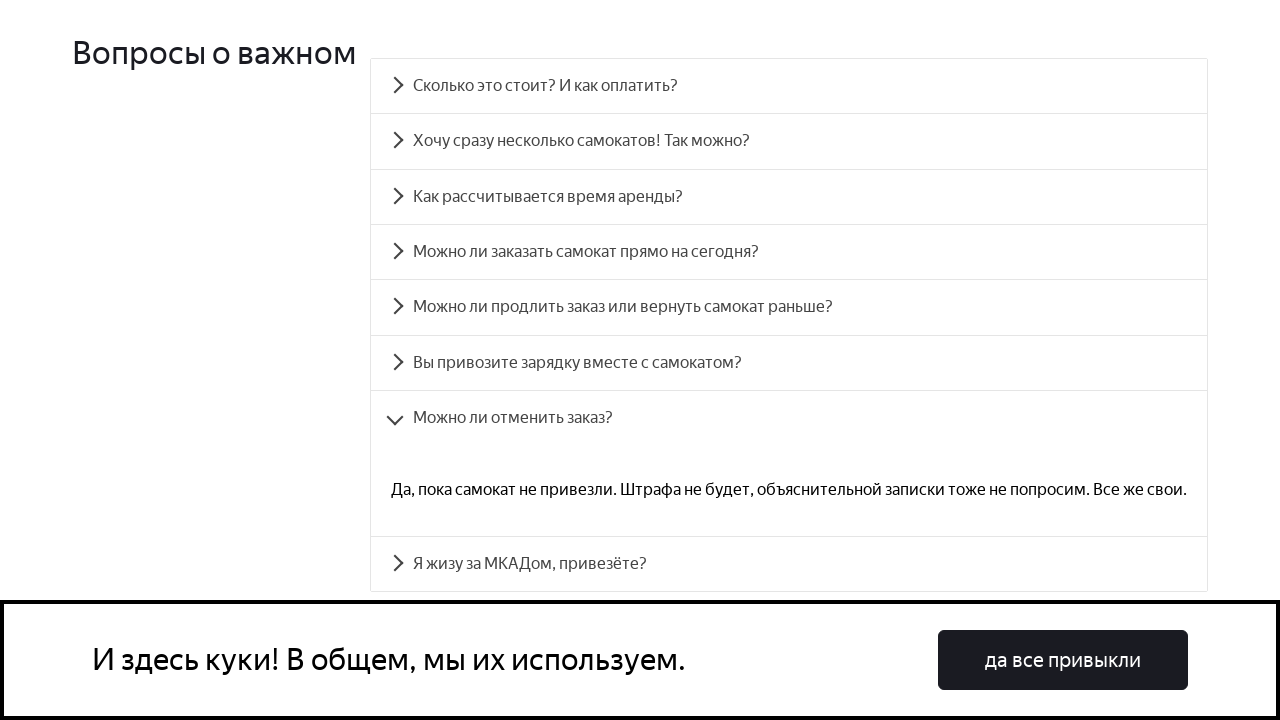

Clicked FAQ question to expand accordion answer at (789, 564) on div#accordion__heading-7
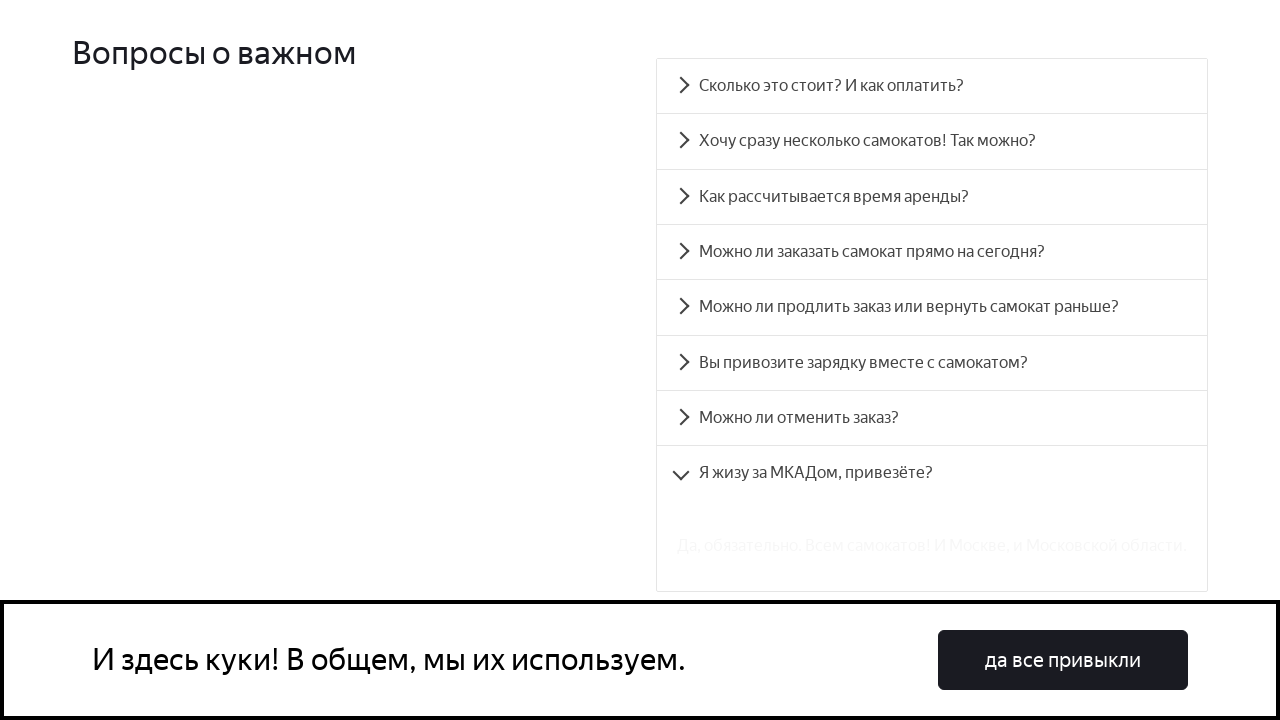

FAQ answer element is now visible for selector div#accordion__panel-7
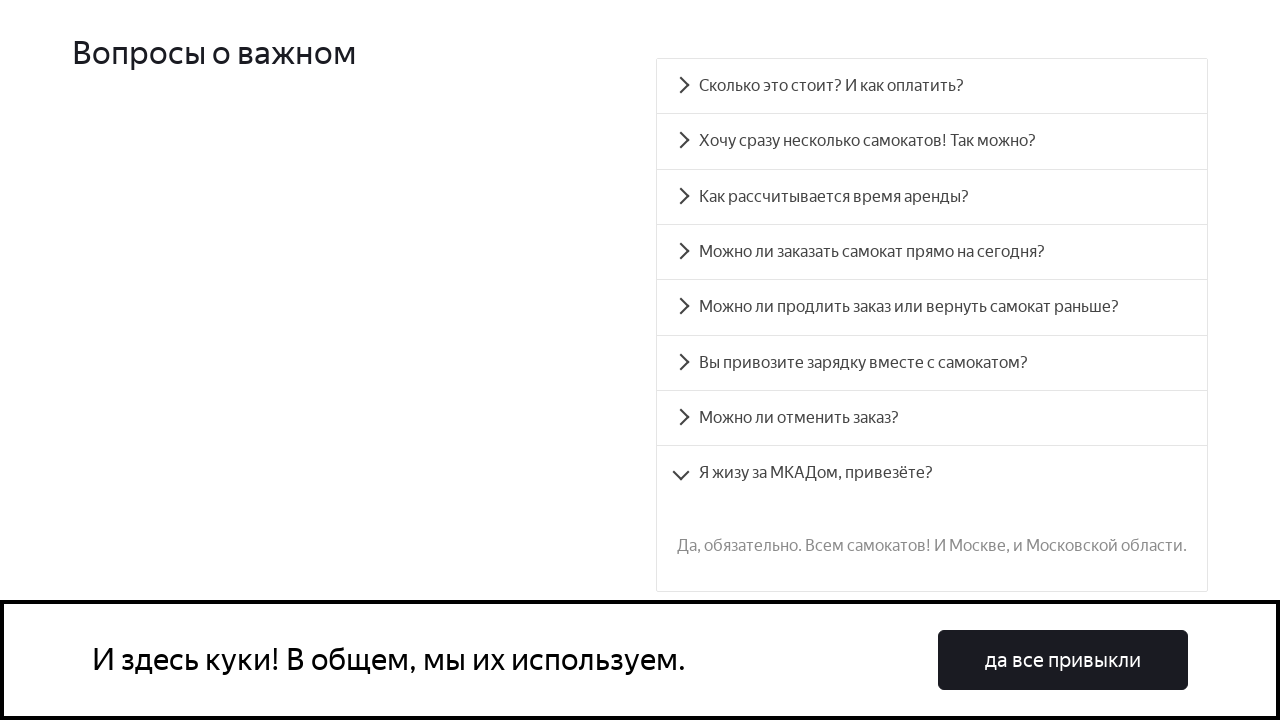

Verified FAQ answer text matches expected content
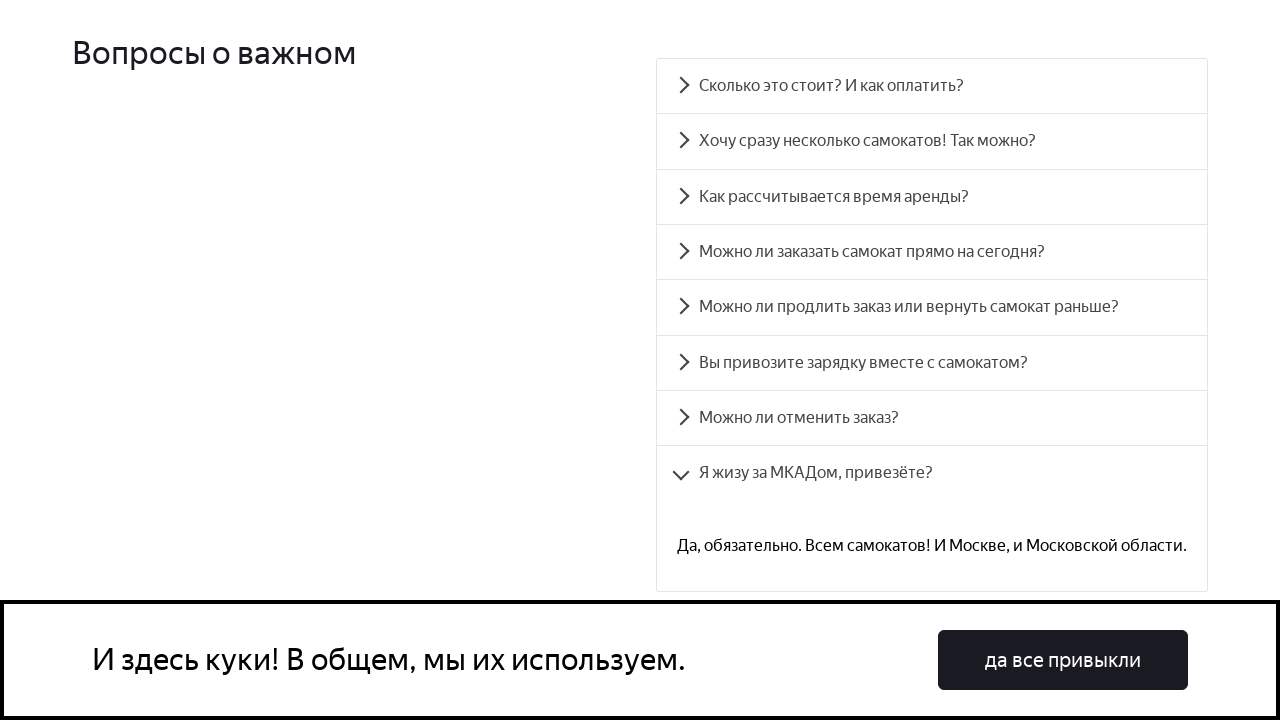

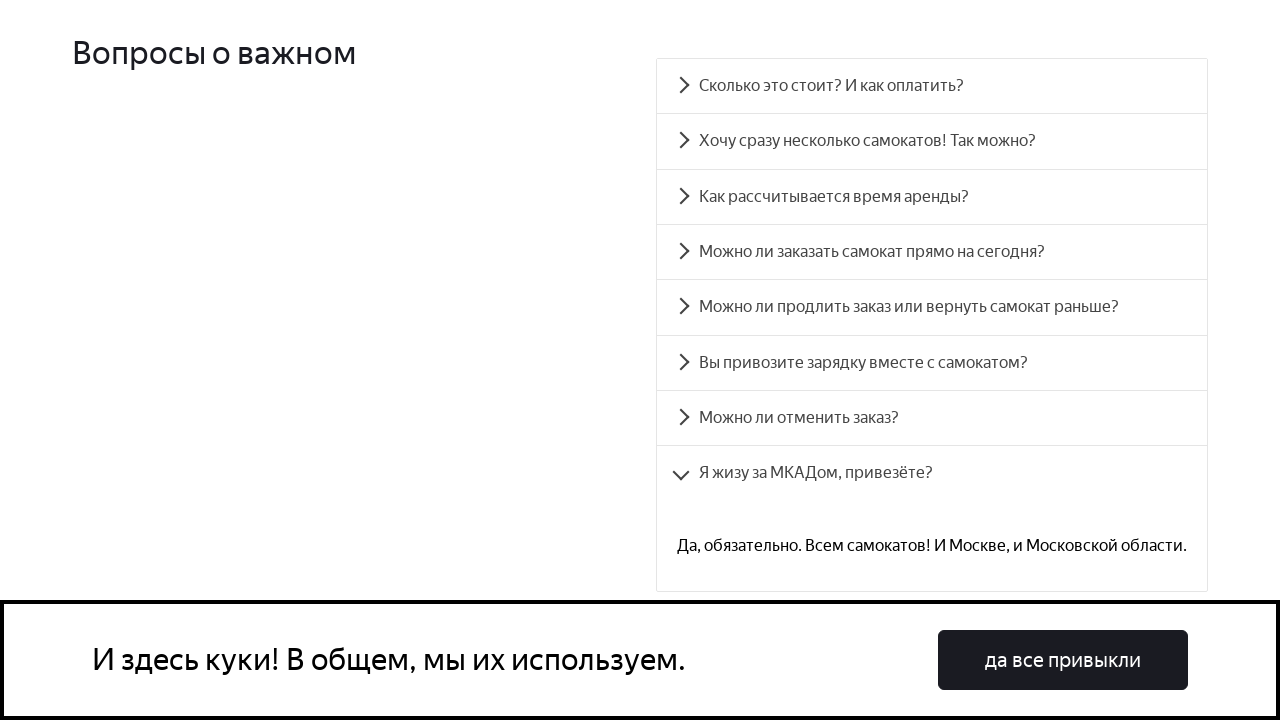